Tests the GitHub Selenide wiki pages menu by expanding the pages list, clicking on each wiki page link, and verifying the page content loads correctly. This is a parameterized test that checks multiple wiki pages.

Starting URL: https://github.com/selenide/selenide/wiki

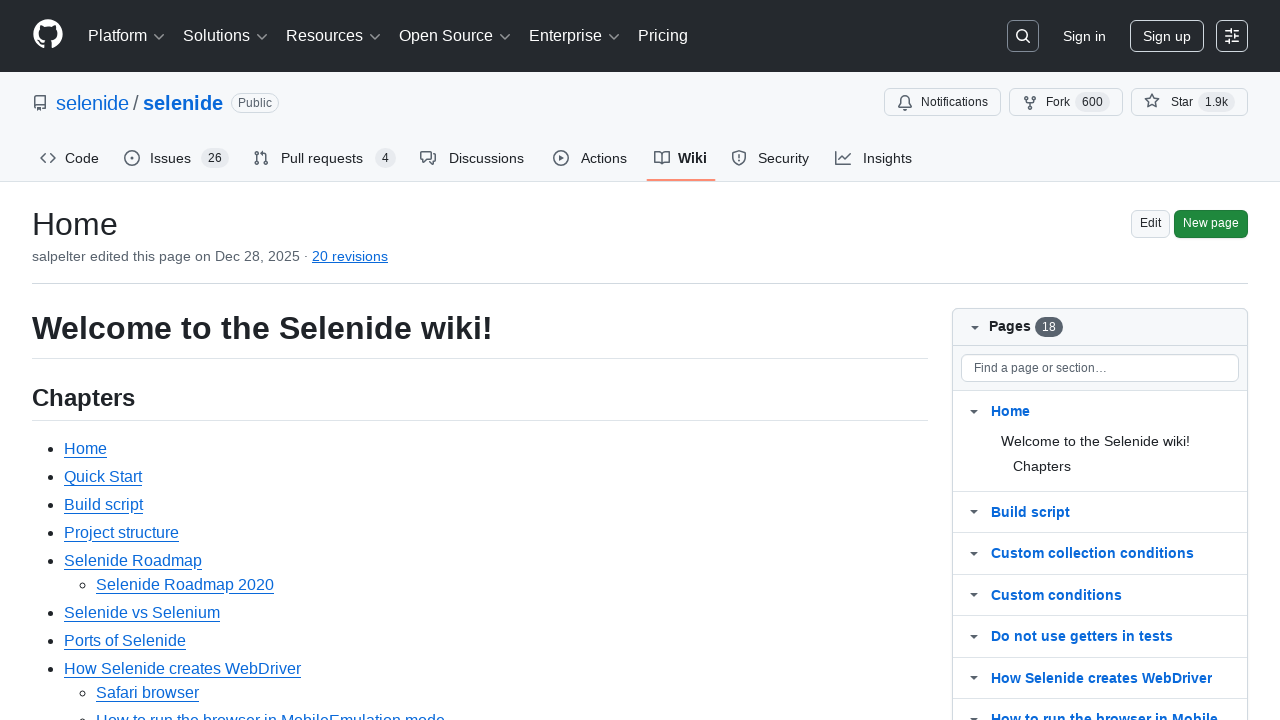

Navigated to GitHub Selenide wiki main page
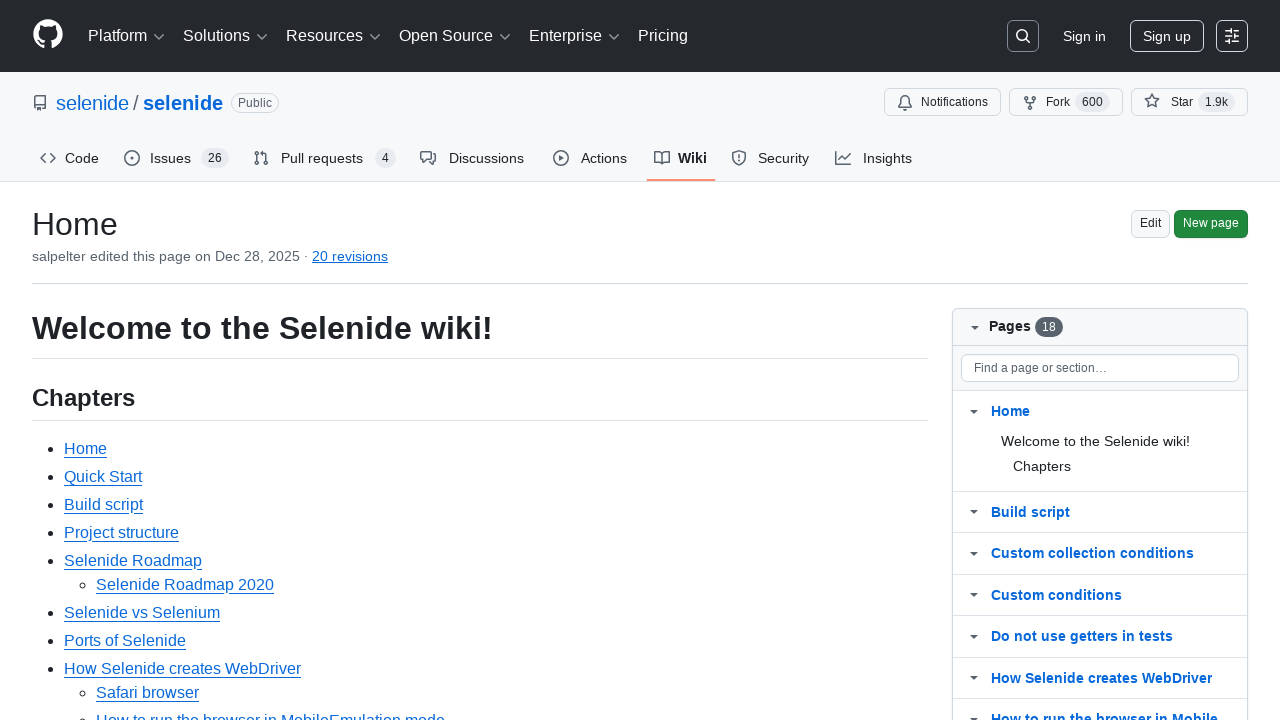

Clicked 'Show more pages' to expand wiki pages menu at (1030, 429) on #wiki-pages-box .js-wiki-more-pages-link
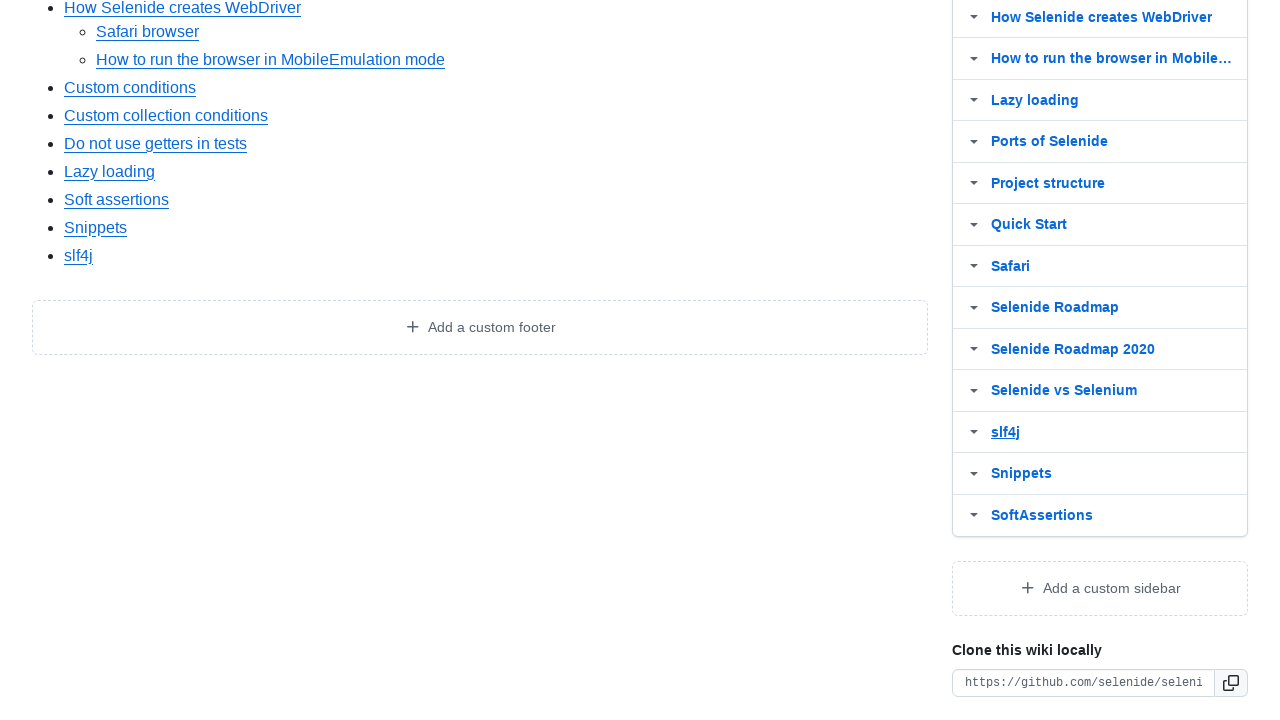

Clicked on wiki page link: 'Home' at (1010, 361) on #wiki-pages-box >> text=Home
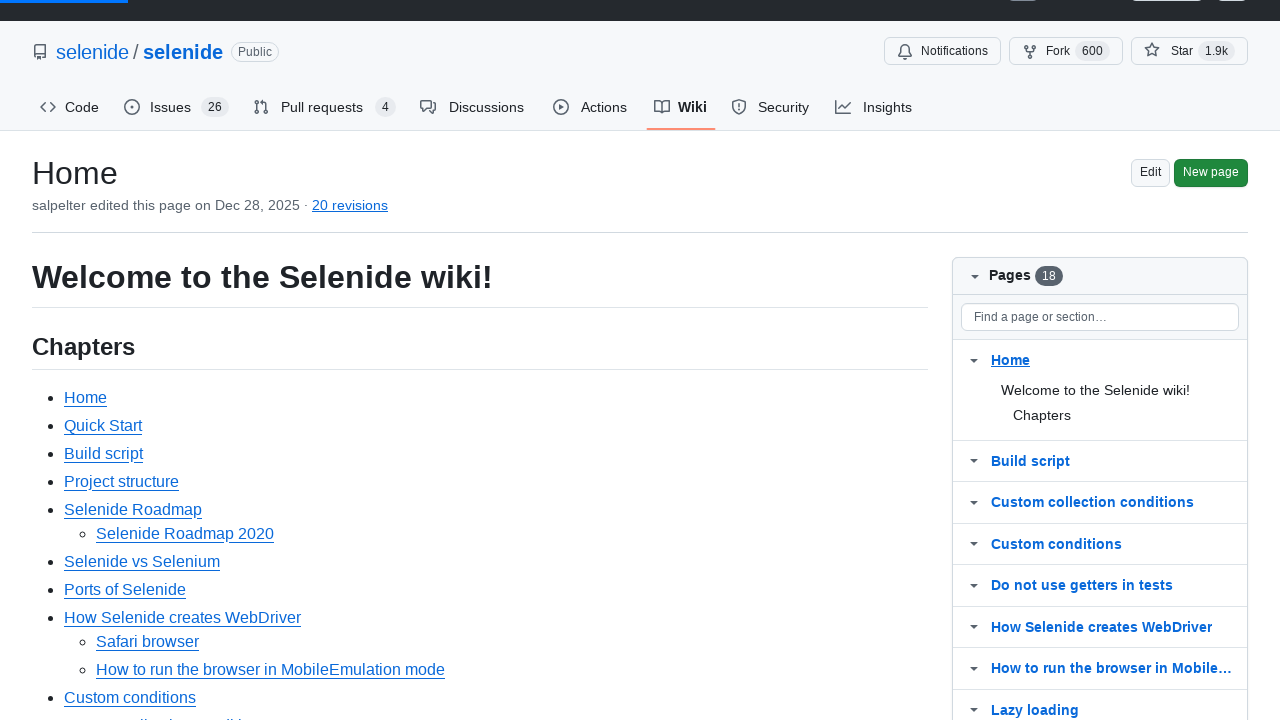

Verified wiki page 'Home' loaded successfully
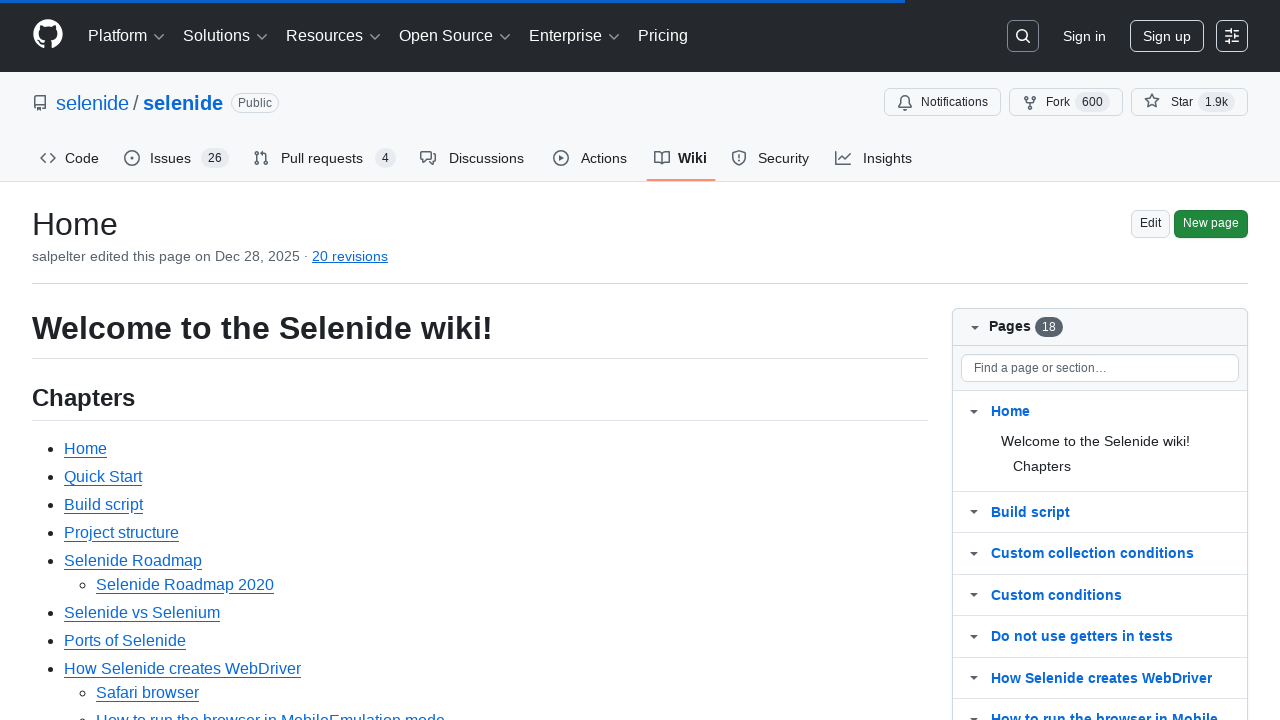

Navigated to GitHub Selenide wiki main page
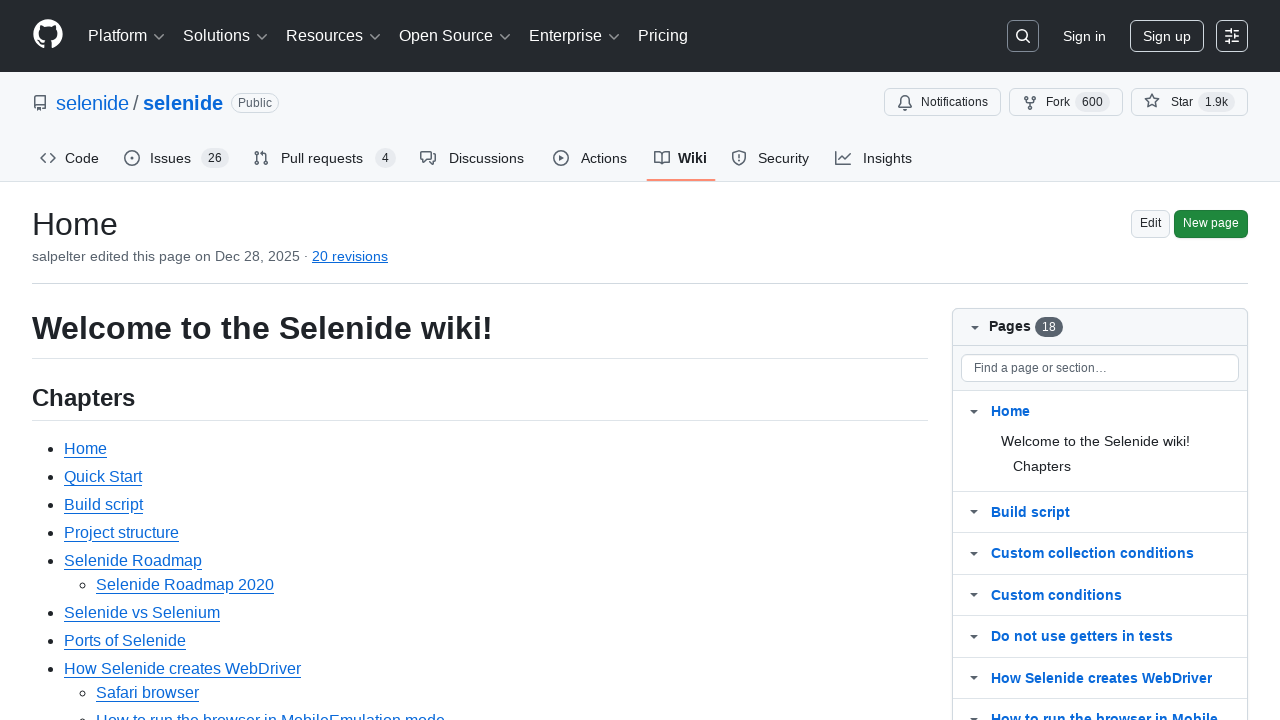

Clicked 'Show more pages' to expand wiki pages menu at (1030, 429) on #wiki-pages-box .js-wiki-more-pages-link
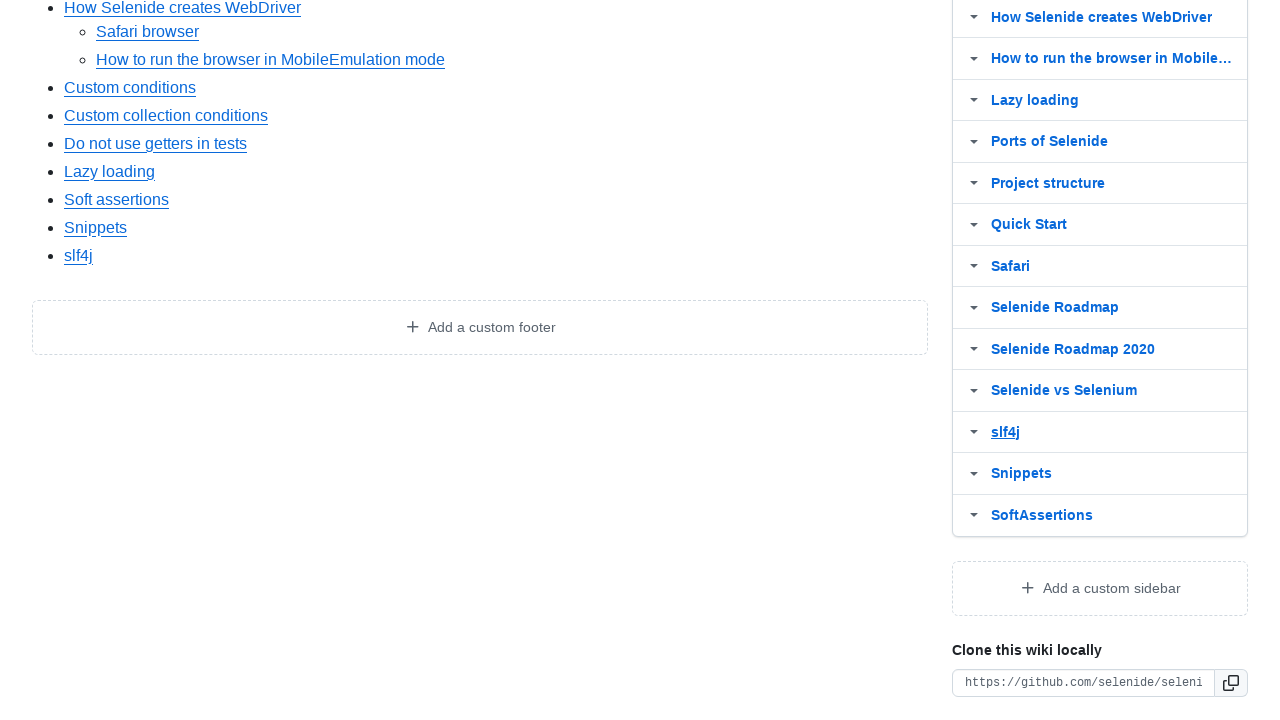

Clicked on wiki page link: 'Build script' at (1030, 360) on #wiki-pages-box >> text=Build script
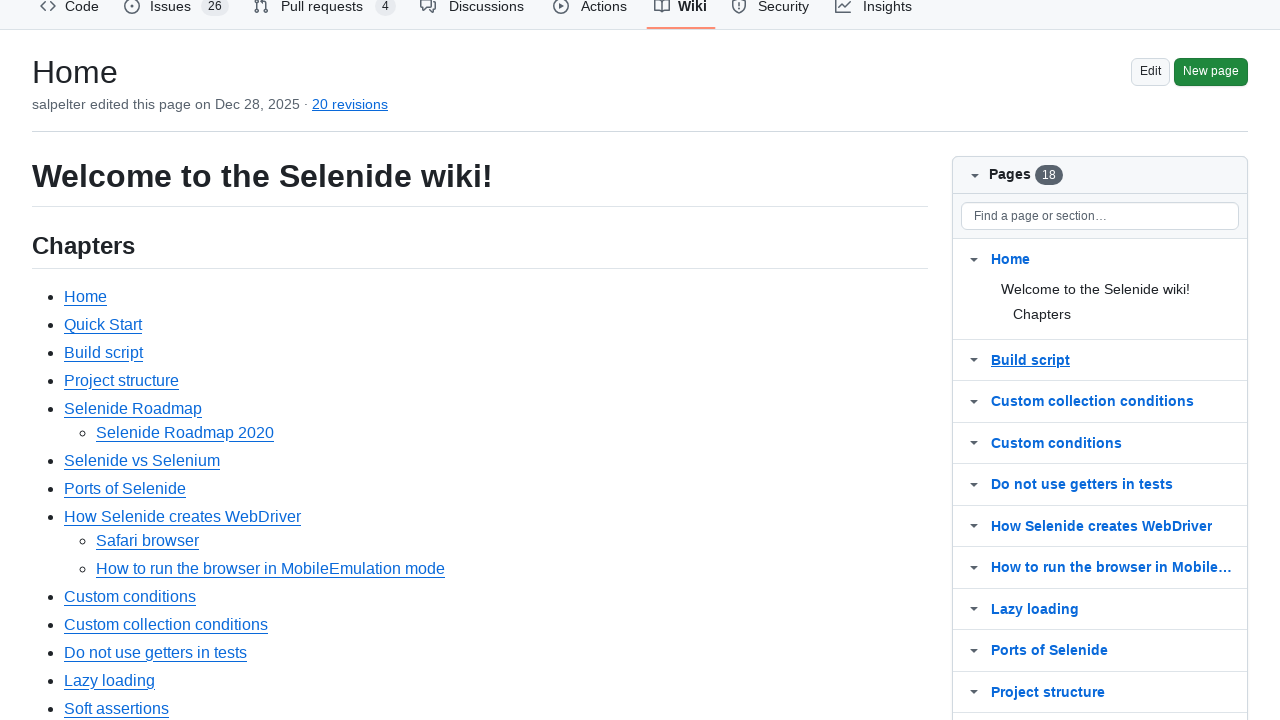

Verified wiki page 'Build script' loaded successfully
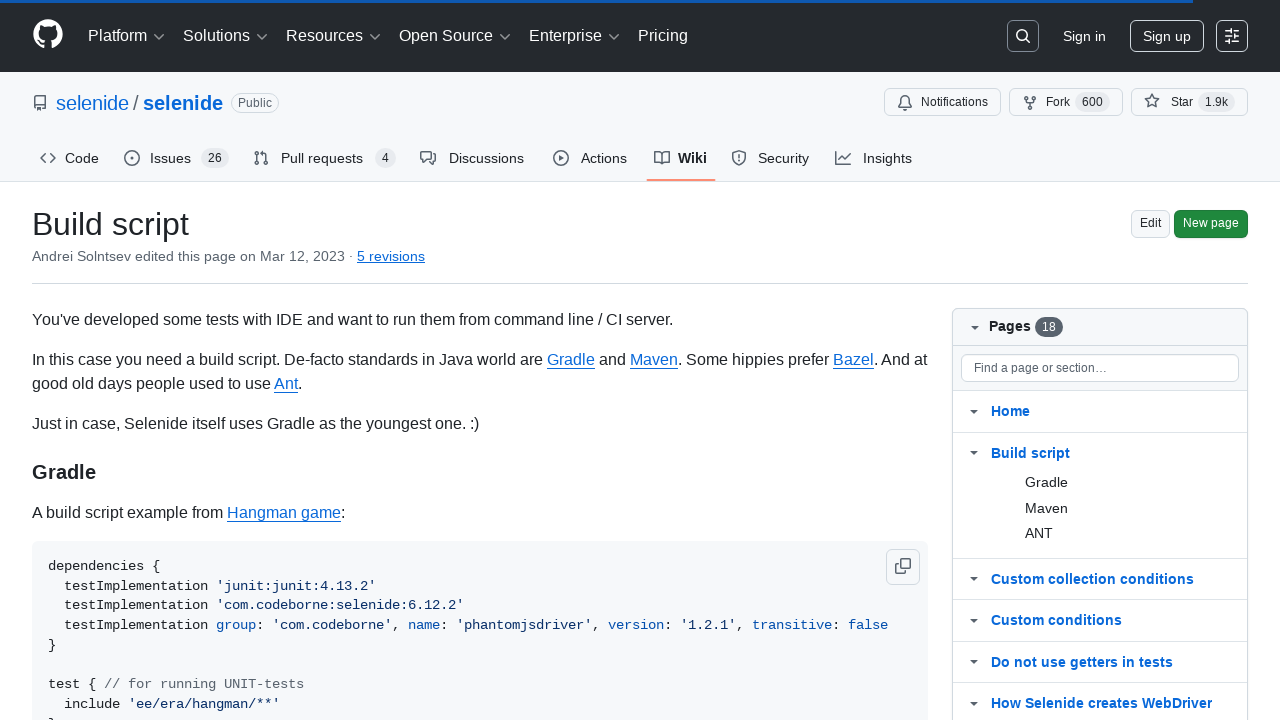

Navigated to GitHub Selenide wiki main page
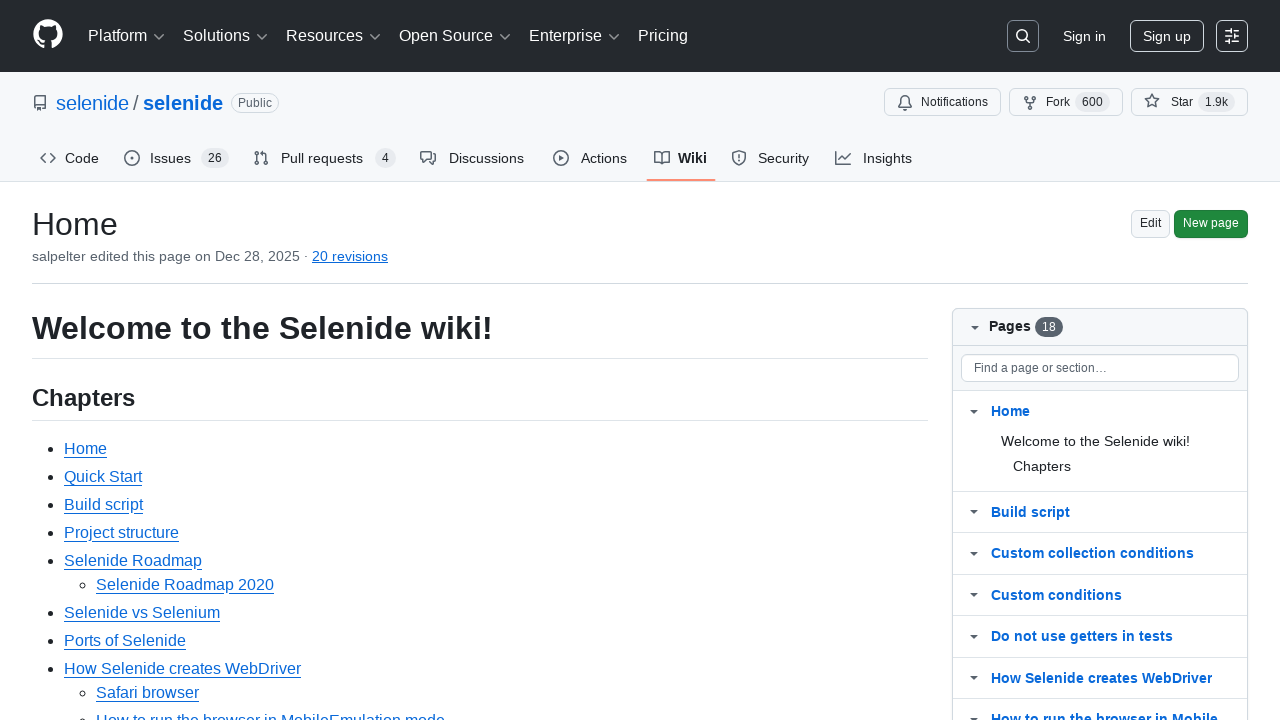

Clicked 'Show more pages' to expand wiki pages menu at (1030, 429) on #wiki-pages-box .js-wiki-more-pages-link
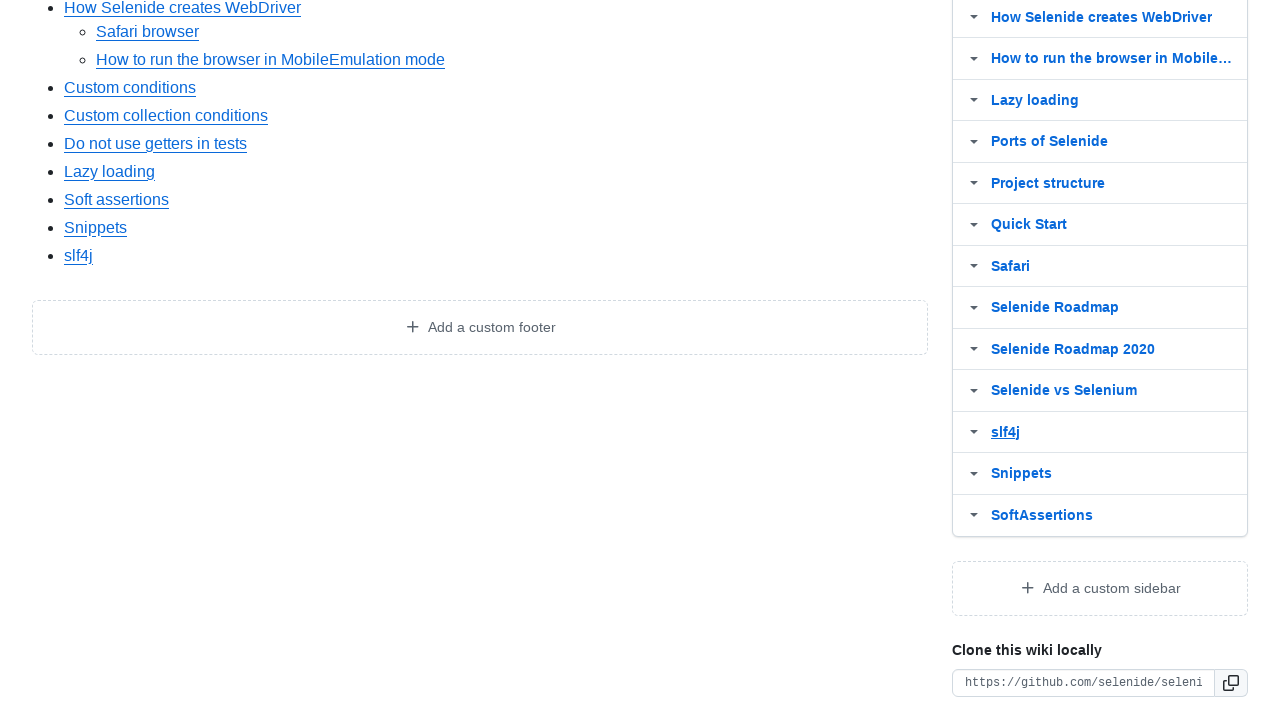

Clicked on wiki page link: 'Custom conditions' at (1056, 360) on #wiki-pages-box >> text=Custom conditions
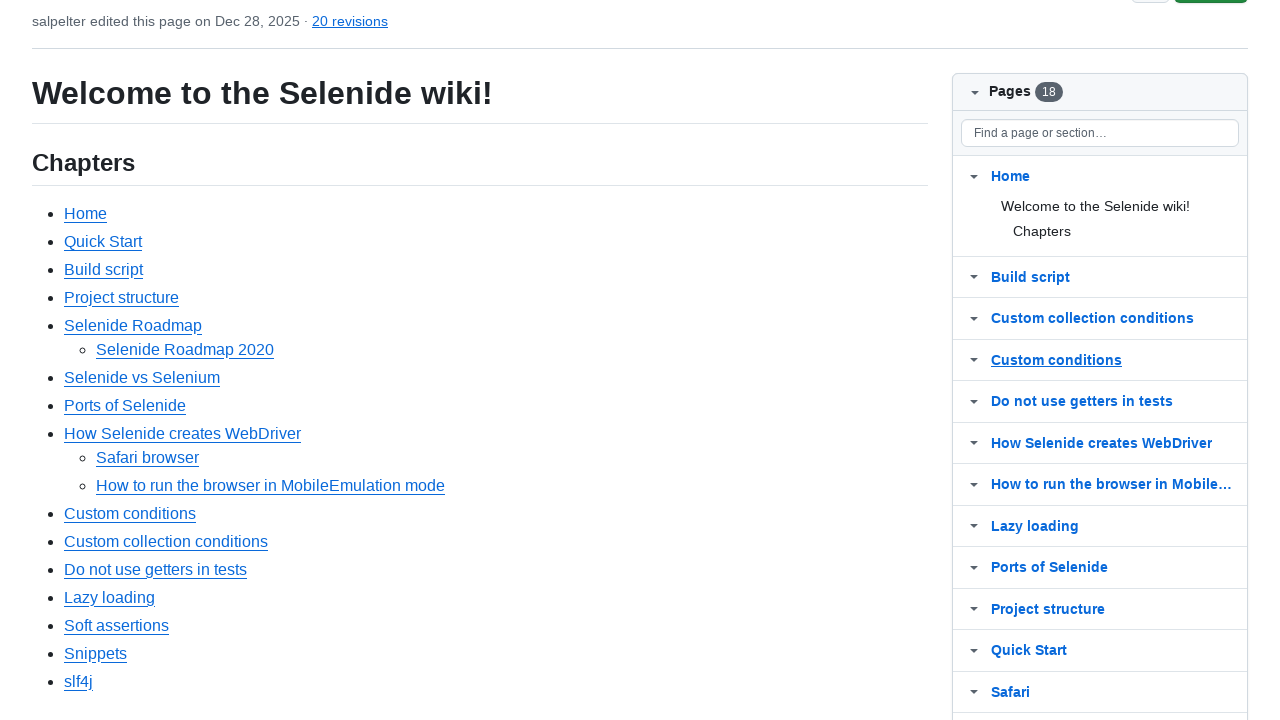

Verified wiki page 'Custom conditions' loaded successfully
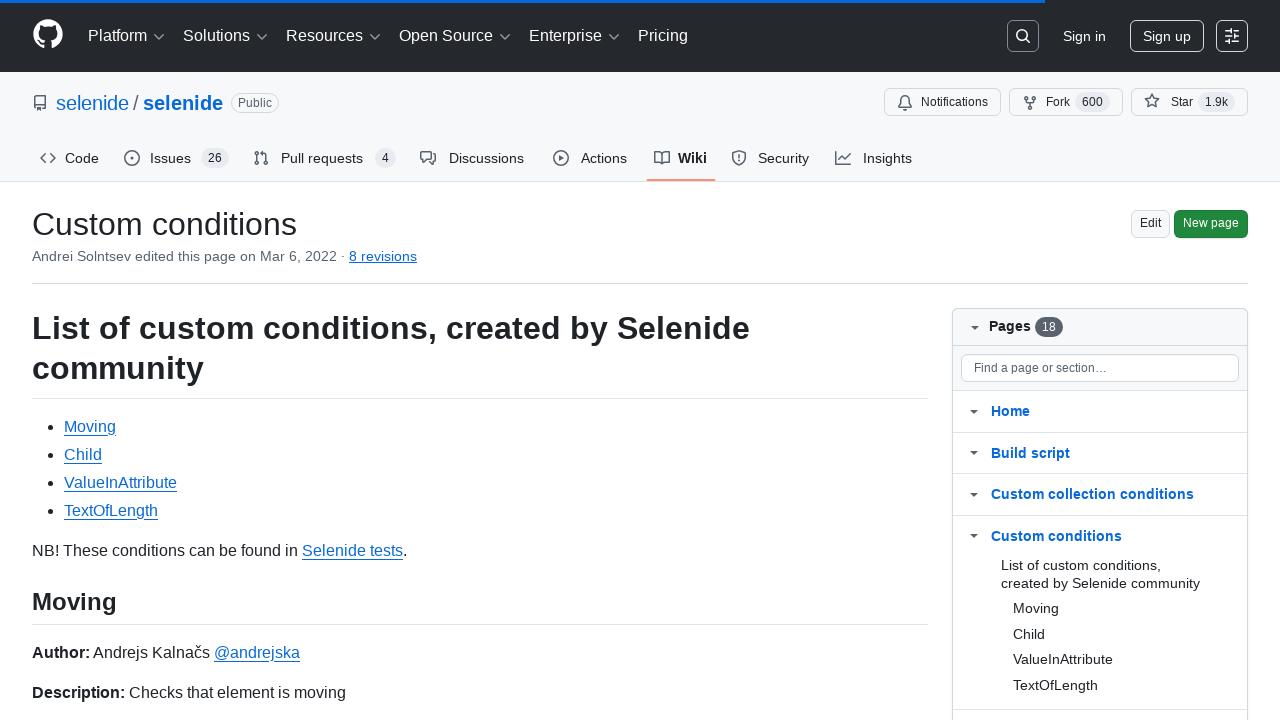

Navigated to GitHub Selenide wiki main page
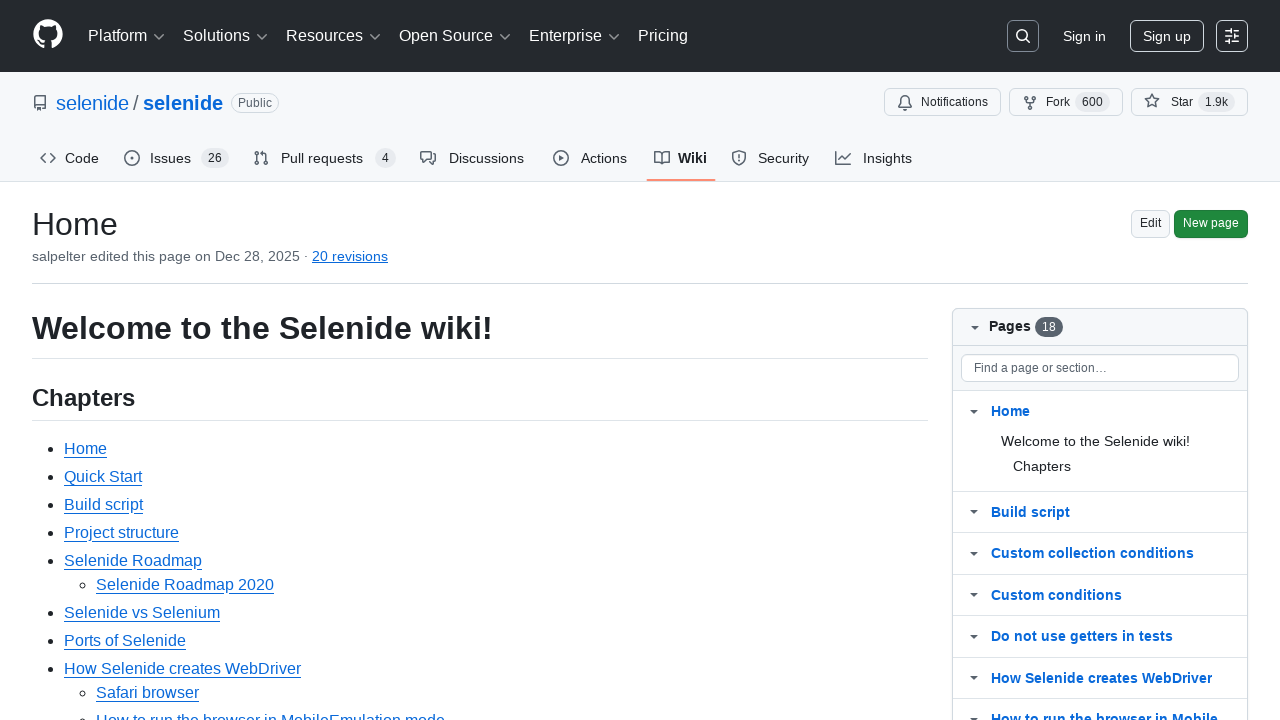

Clicked 'Show more pages' to expand wiki pages menu at (1030, 429) on #wiki-pages-box .js-wiki-more-pages-link
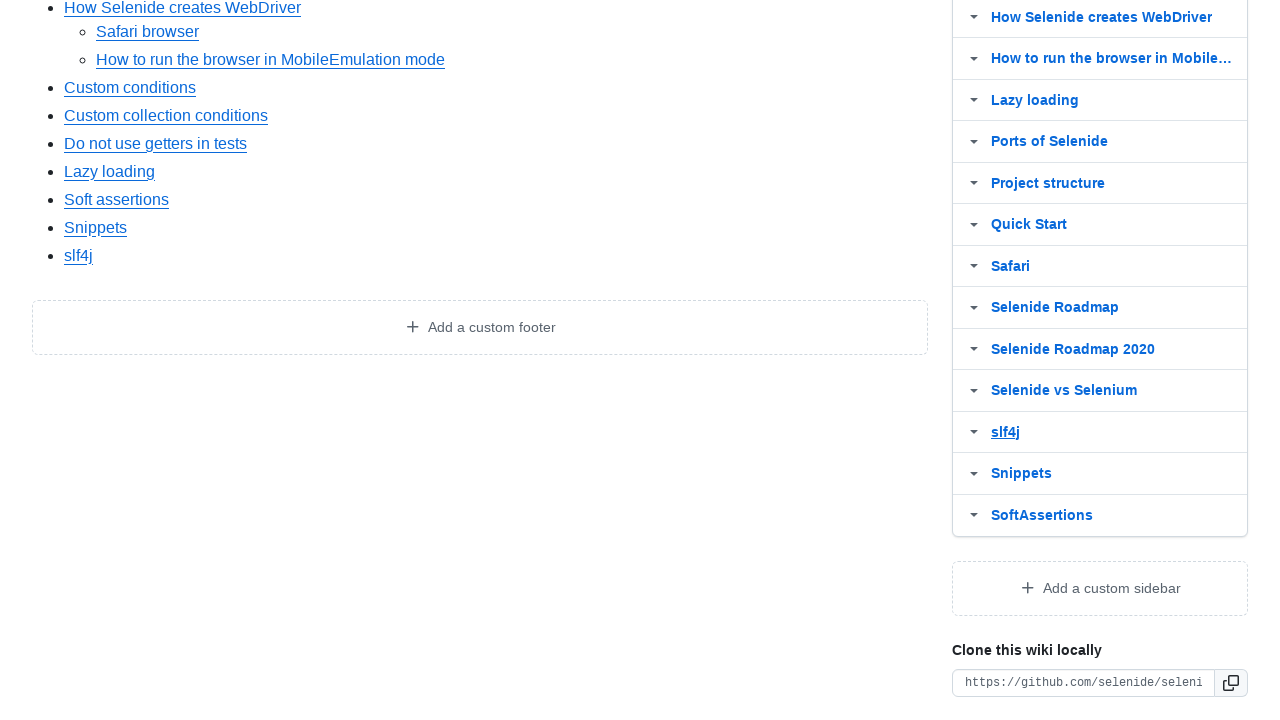

Clicked on wiki page link: 'Do not use getters in tests' at (1082, 361) on #wiki-pages-box >> text=Do not use getters in tests
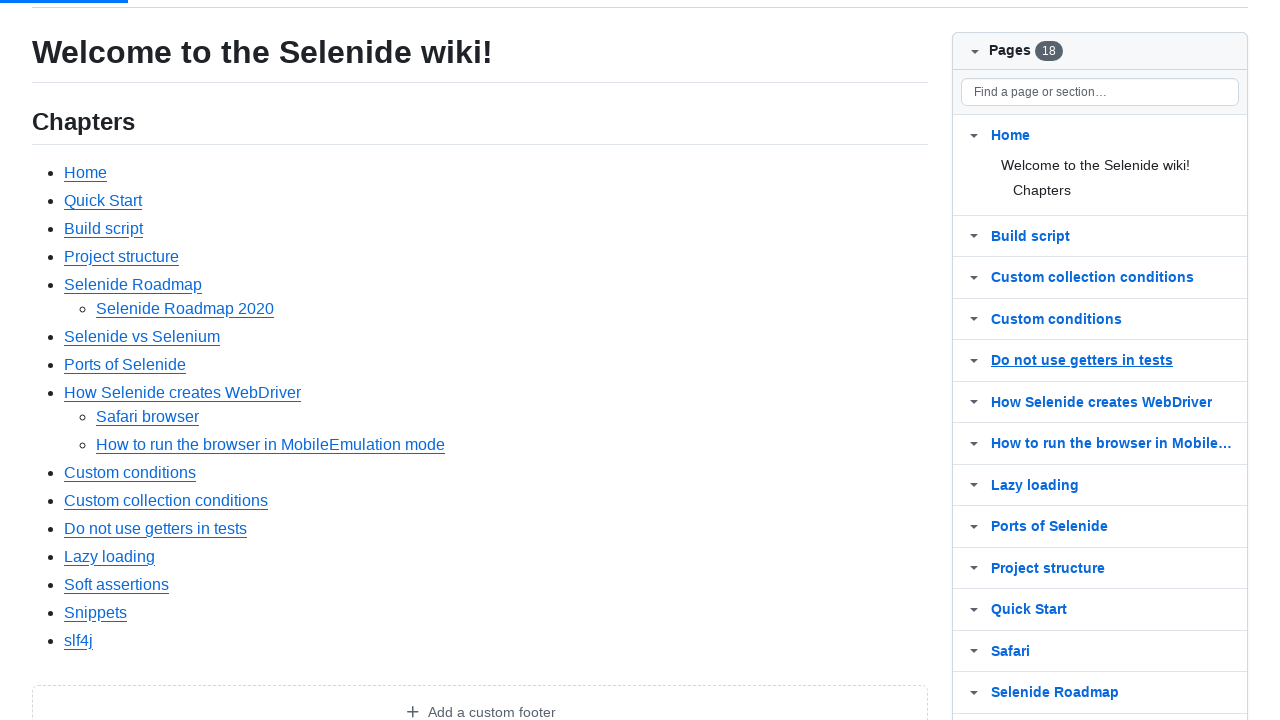

Verified wiki page 'Do not use getters in tests' loaded successfully
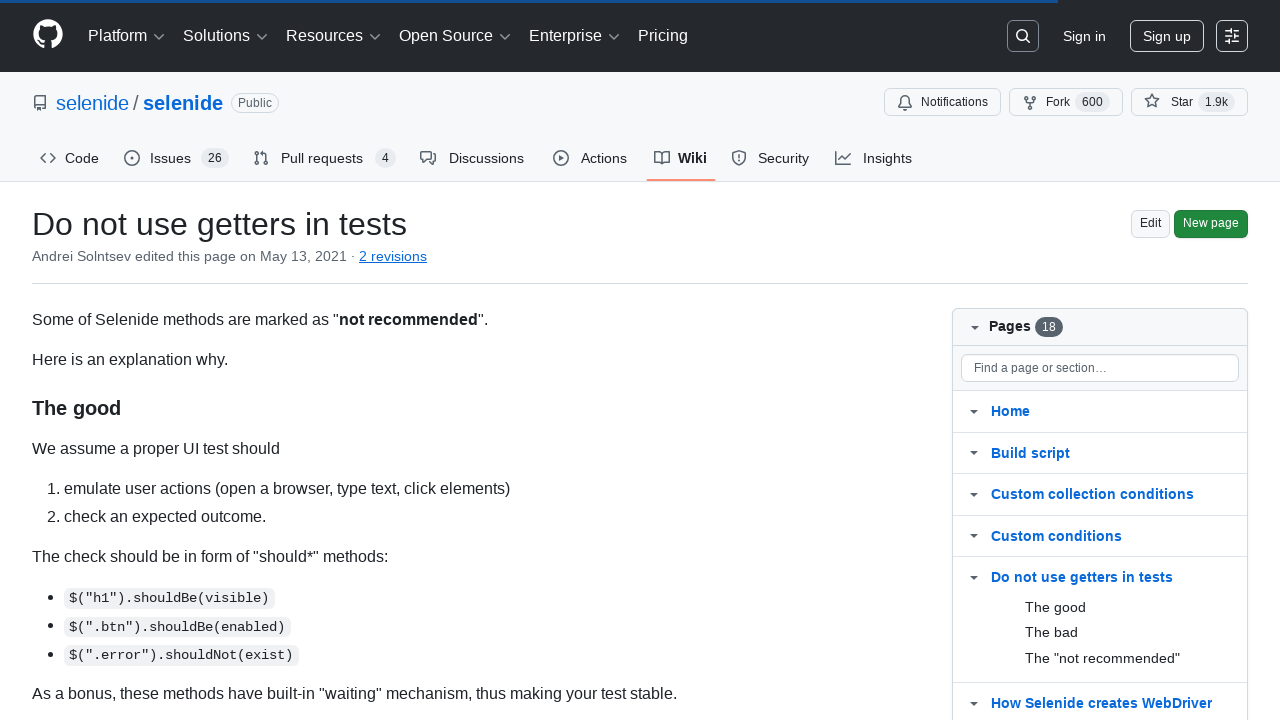

Navigated to GitHub Selenide wiki main page
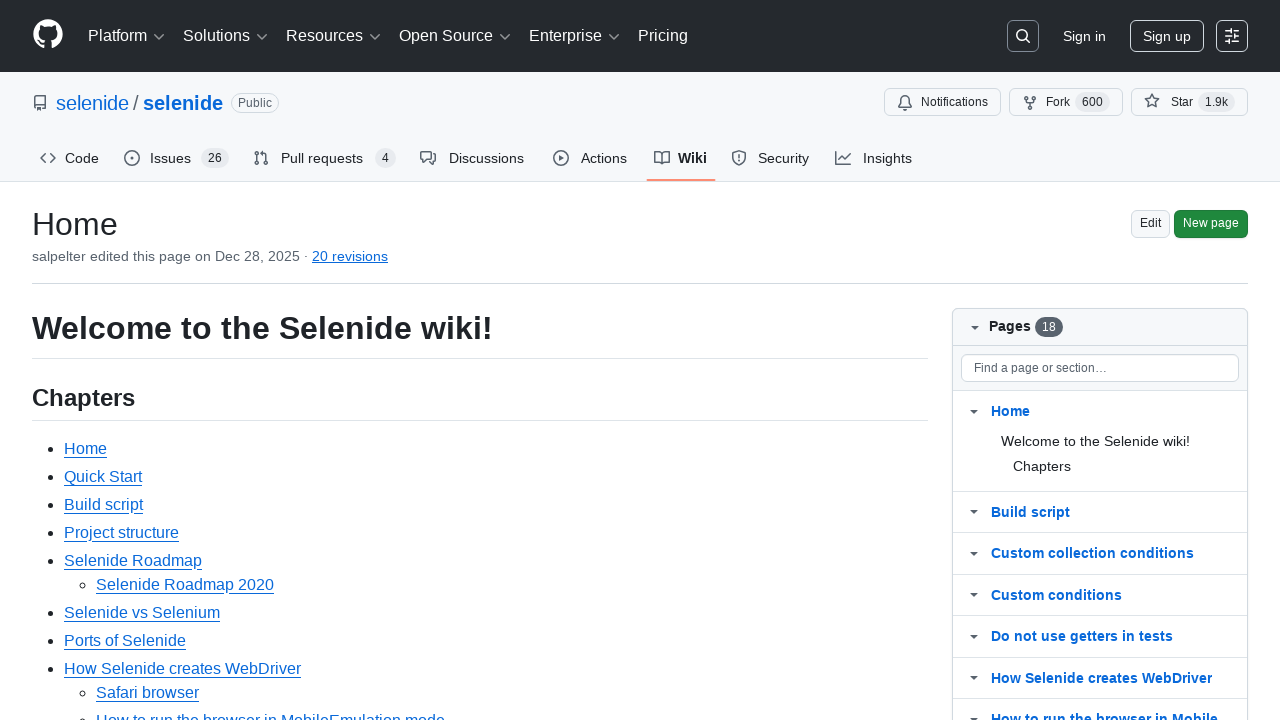

Clicked 'Show more pages' to expand wiki pages menu at (1030, 429) on #wiki-pages-box .js-wiki-more-pages-link
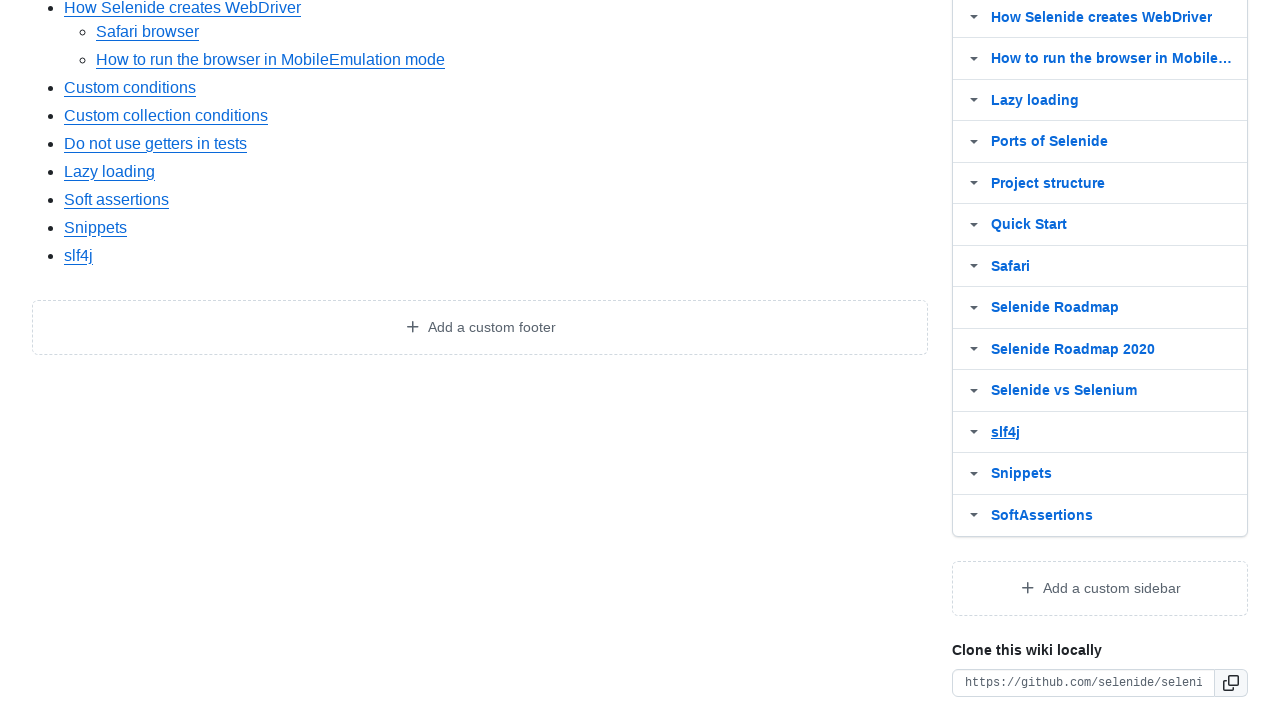

Clicked on wiki page link: 'How Selenide creates WebDriver' at (1102, 17) on #wiki-pages-box >> text=How Selenide creates WebDriver
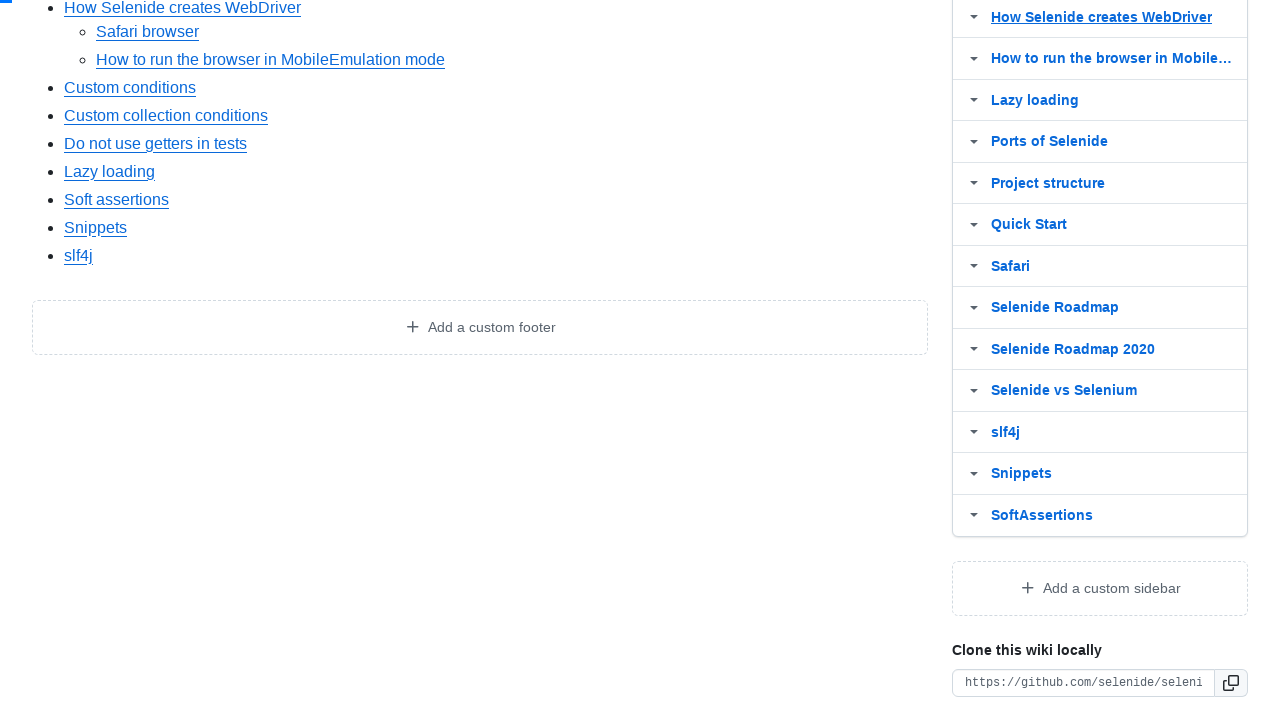

Verified wiki page 'How Selenide creates WebDriver' loaded successfully
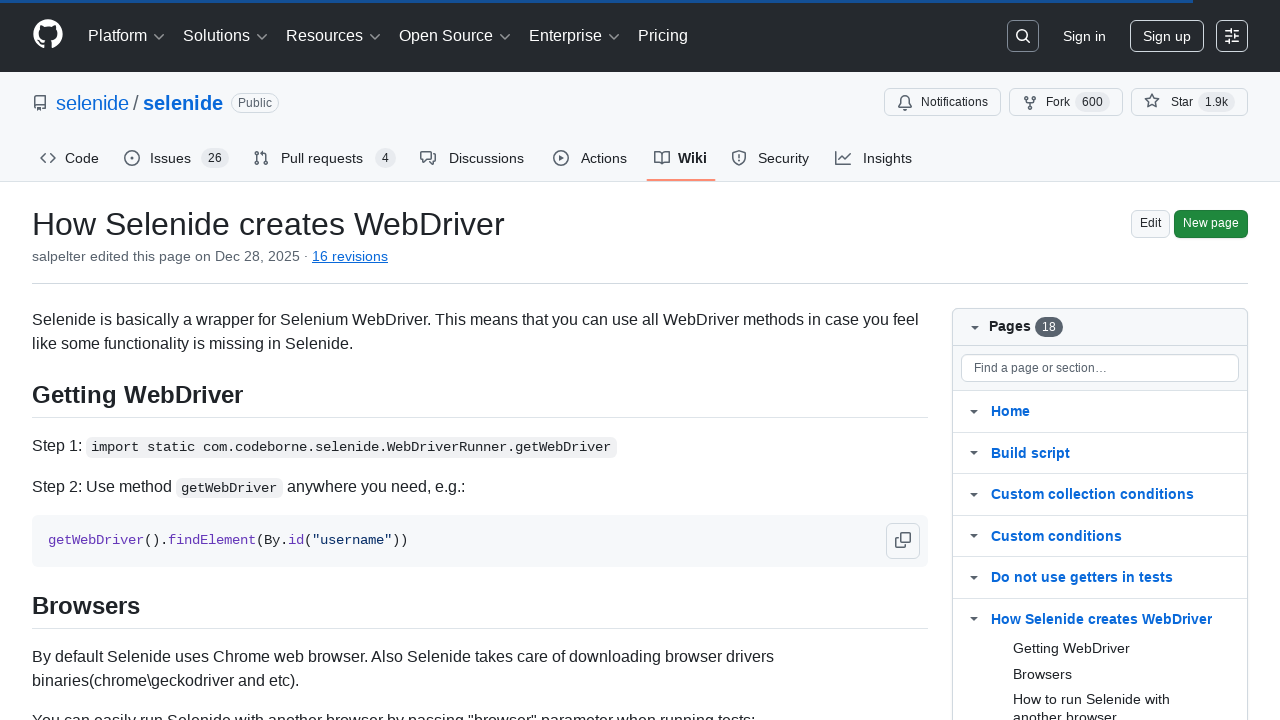

Navigated to GitHub Selenide wiki main page
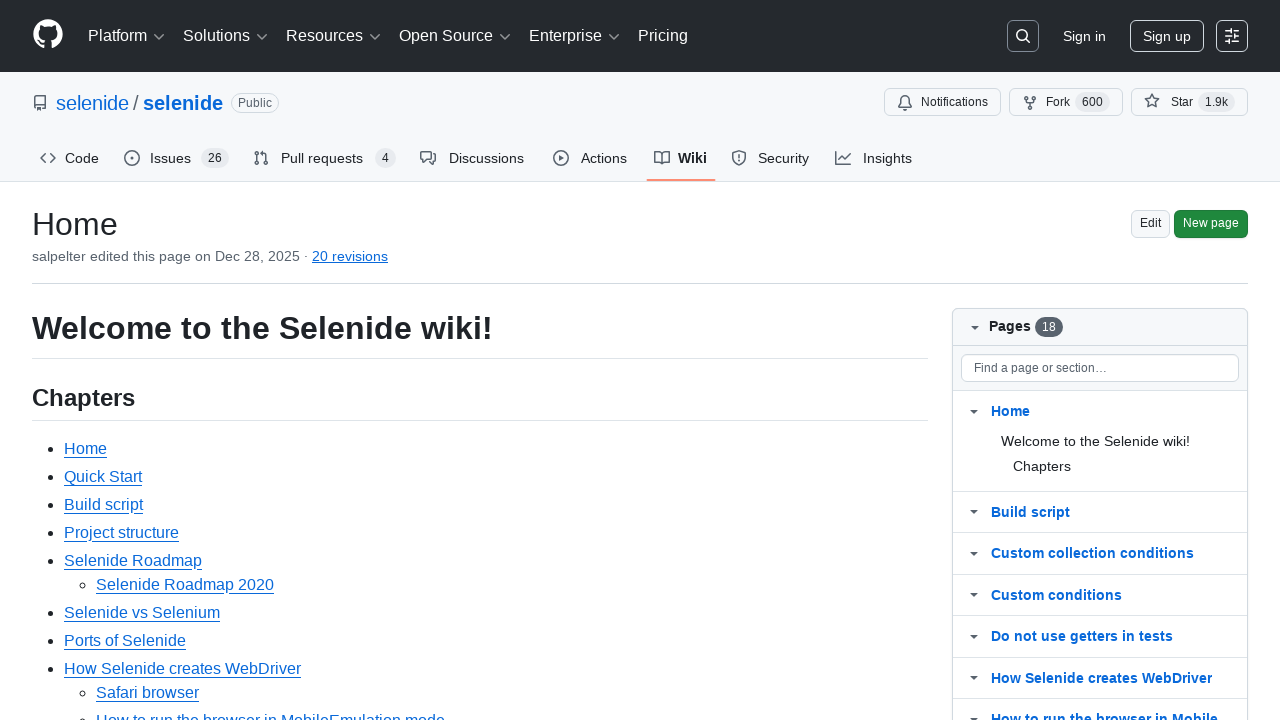

Clicked 'Show more pages' to expand wiki pages menu at (1030, 429) on #wiki-pages-box .js-wiki-more-pages-link
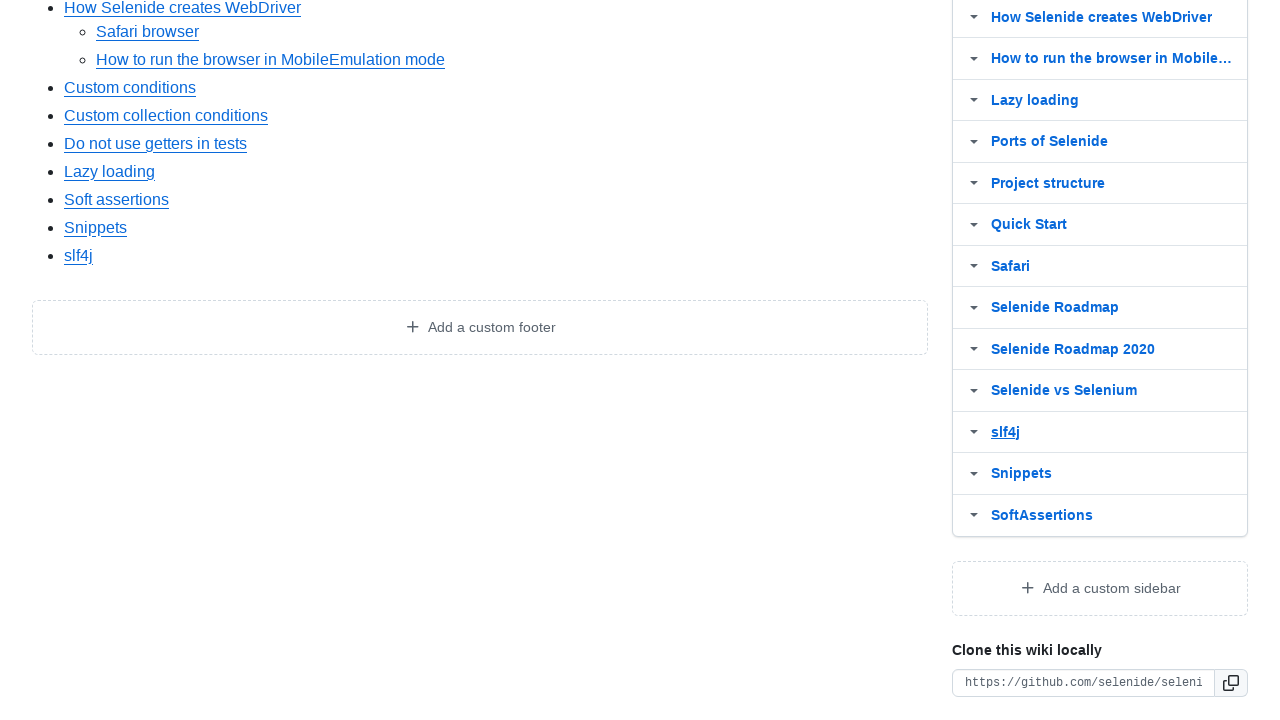

Clicked on wiki page link: 'How to run the browser in MobileEmulation mode' at (1115, 59) on #wiki-pages-box >> text=How to run the browser in MobileEmulation mode
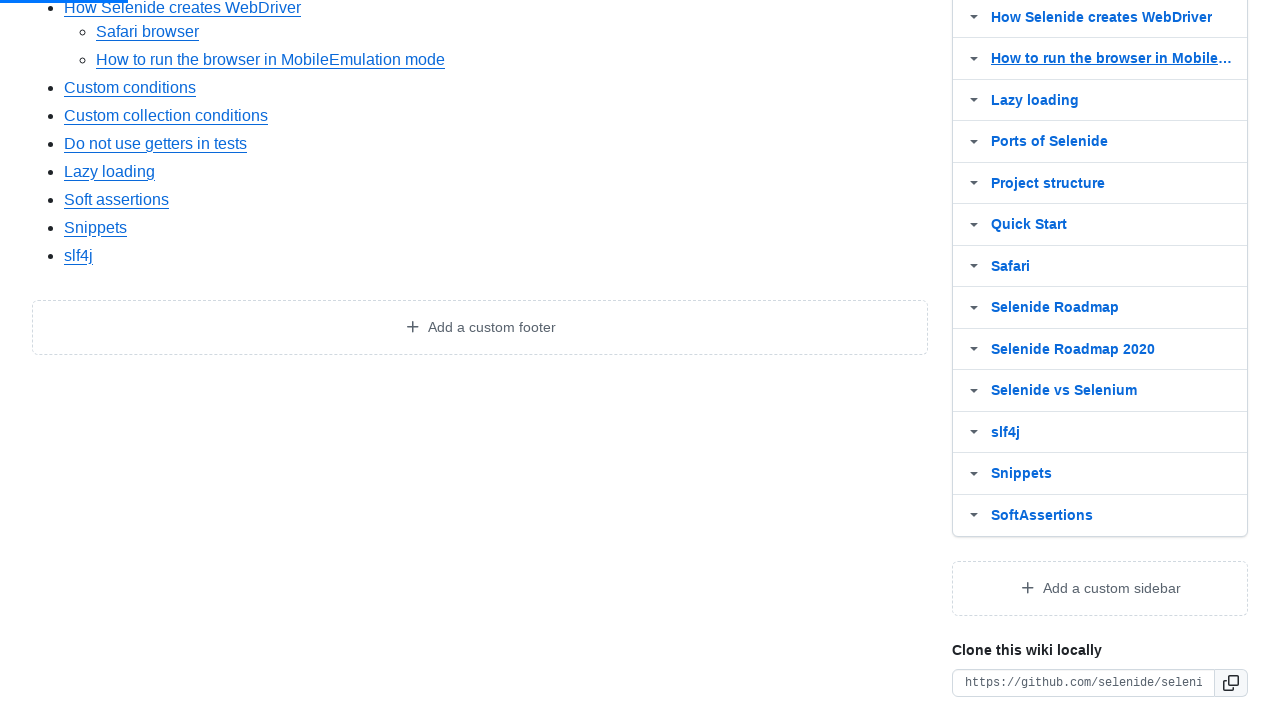

Verified wiki page 'How to run the browser in MobileEmulation mode' loaded successfully
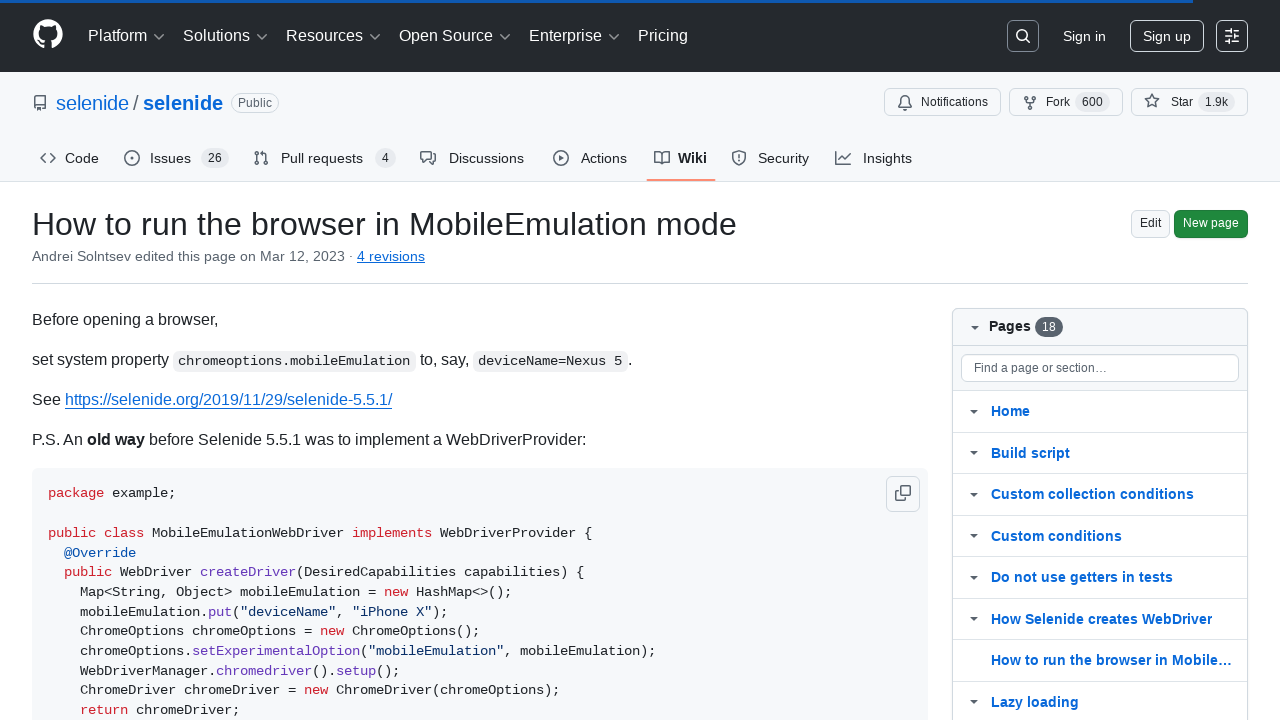

Navigated to GitHub Selenide wiki main page
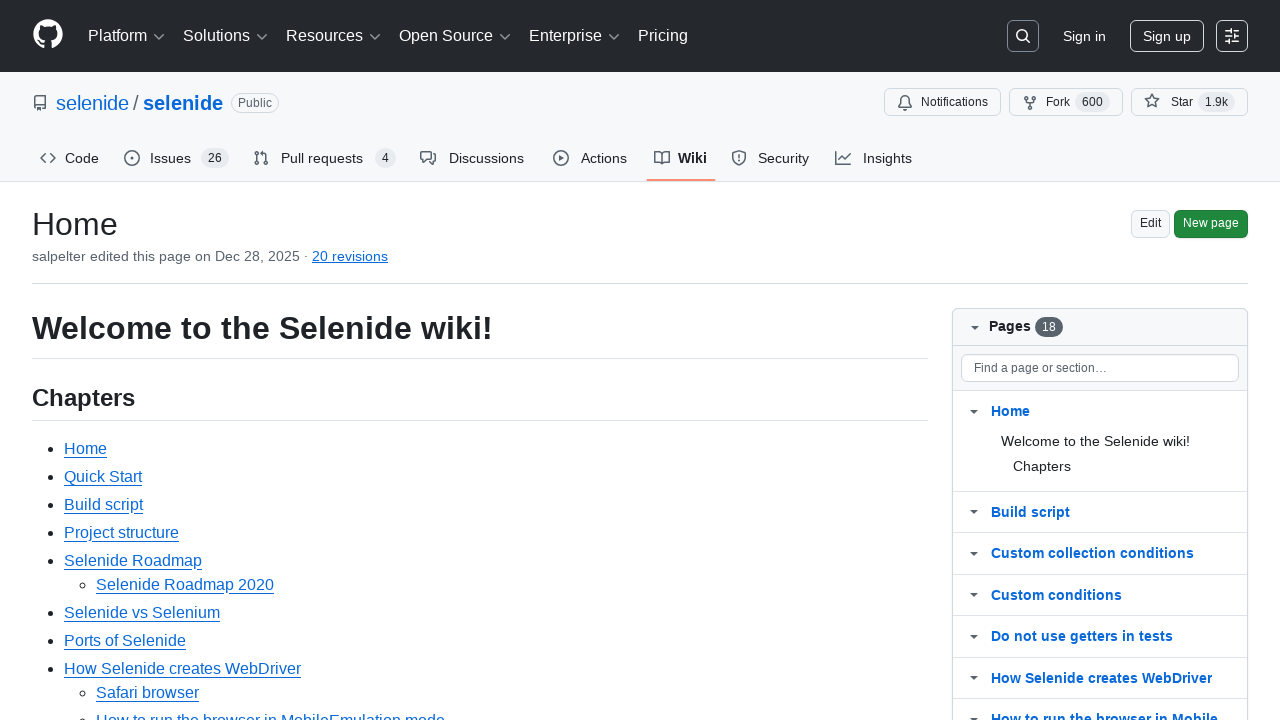

Clicked 'Show more pages' to expand wiki pages menu at (1030, 429) on #wiki-pages-box .js-wiki-more-pages-link
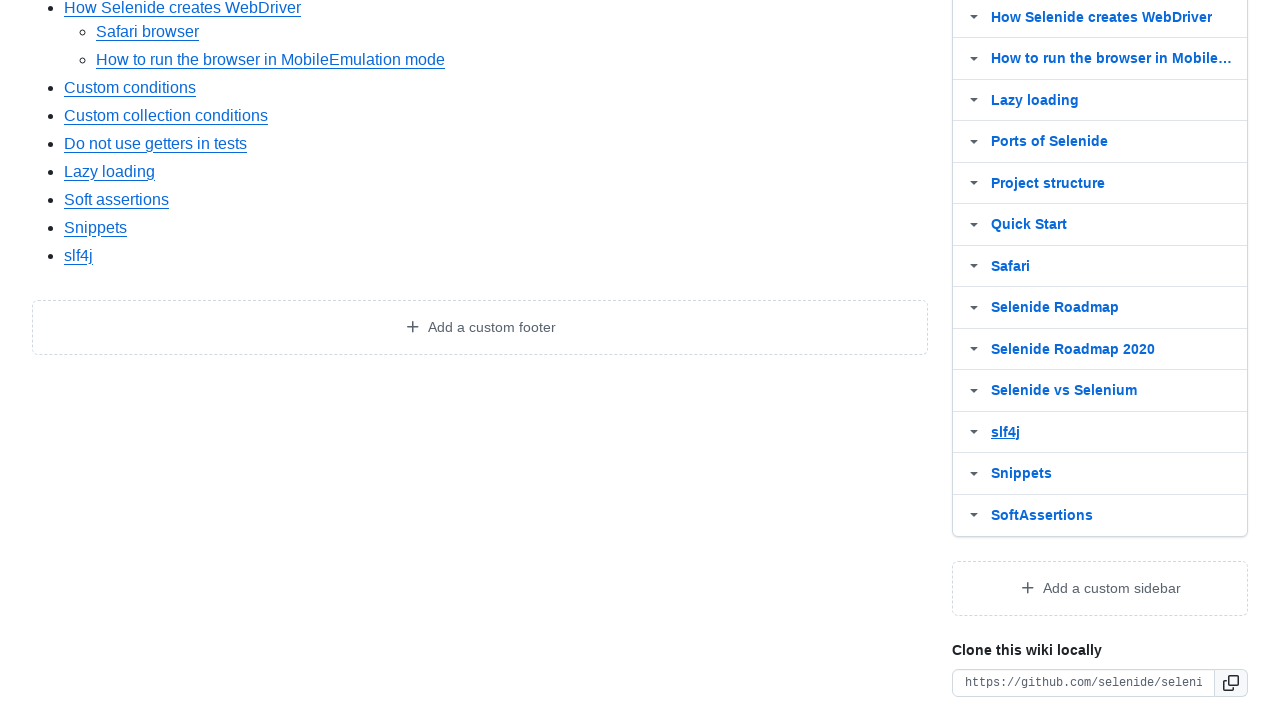

Clicked on wiki page link: 'Lazy loading' at (1035, 100) on #wiki-pages-box >> text=Lazy loading
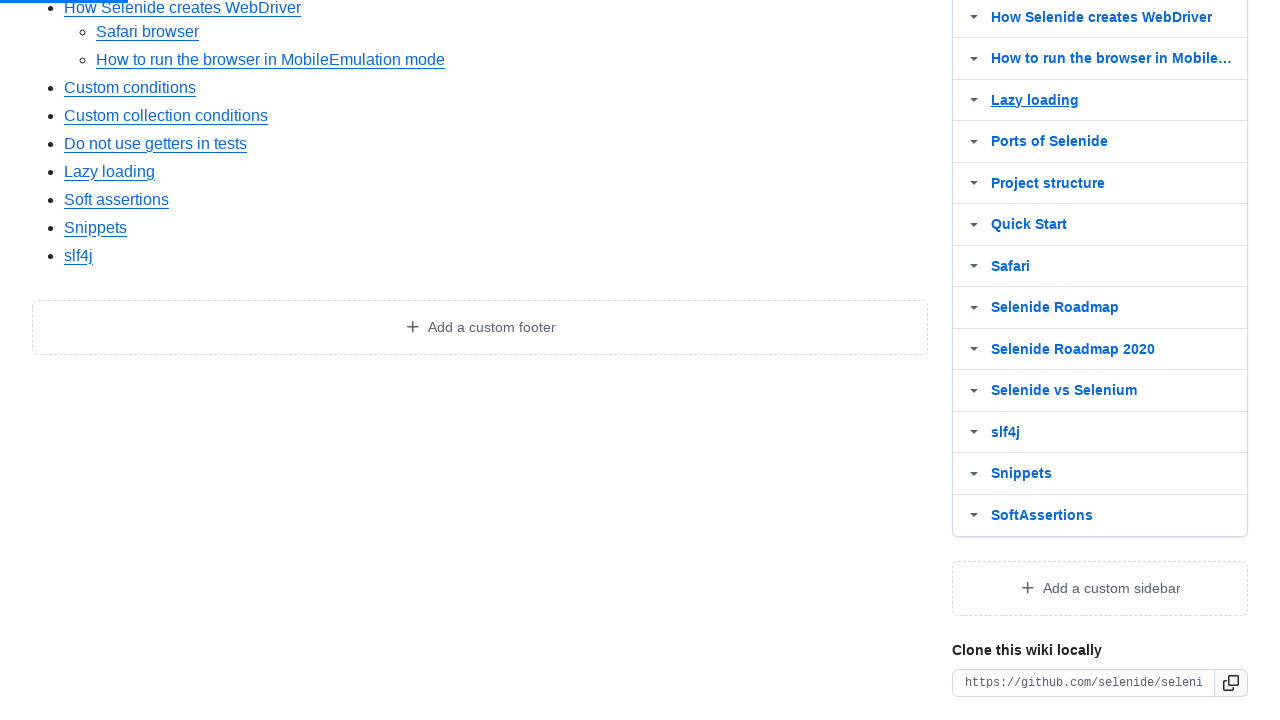

Verified wiki page 'Lazy loading' loaded successfully
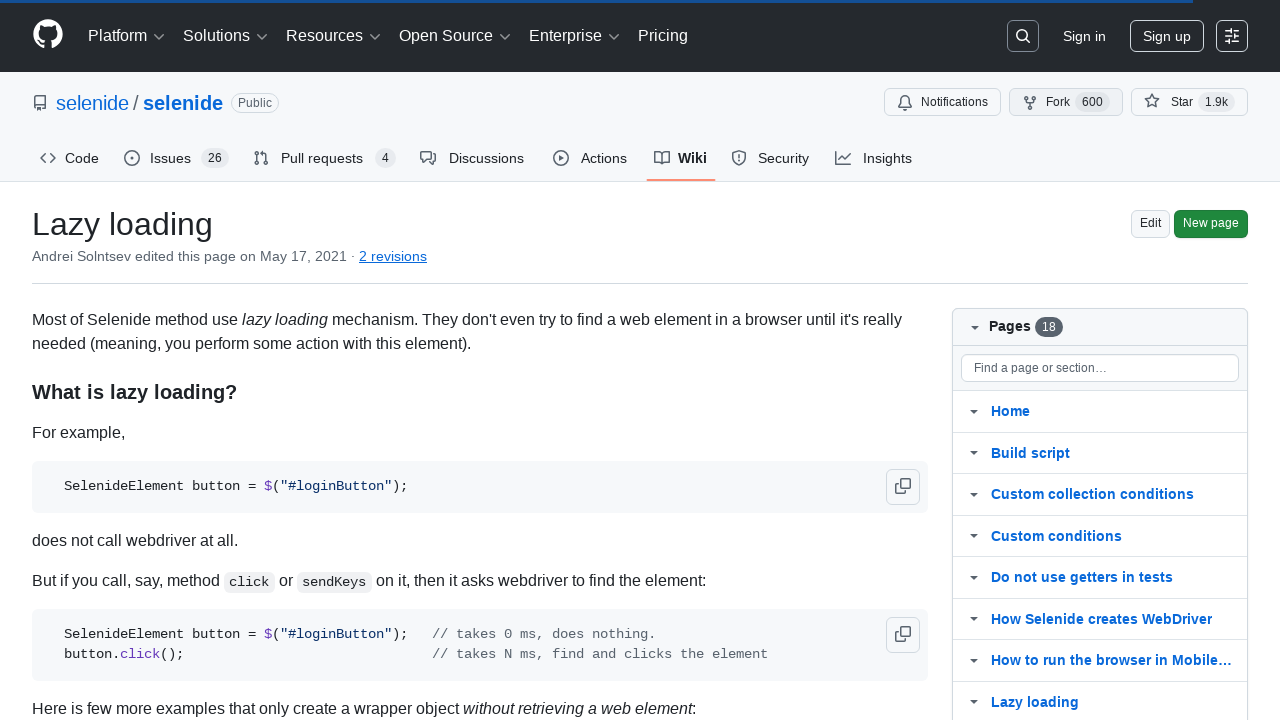

Navigated to GitHub Selenide wiki main page
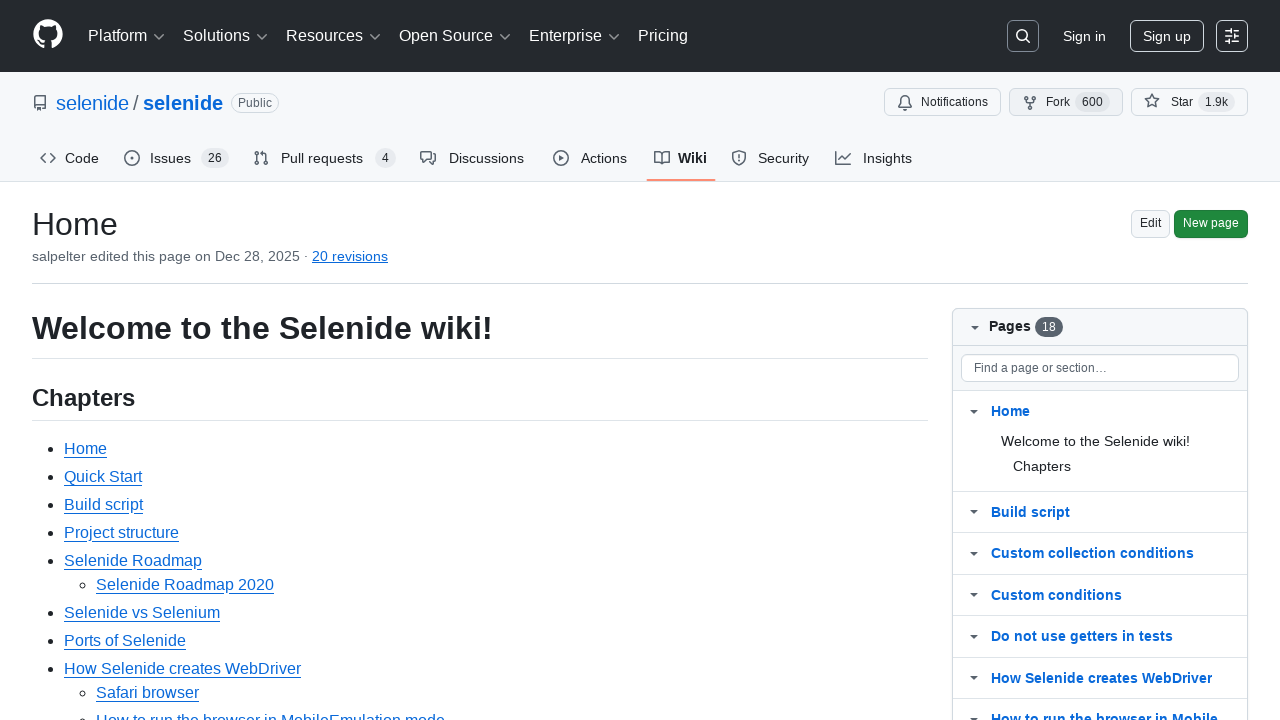

Clicked 'Show more pages' to expand wiki pages menu at (1030, 429) on #wiki-pages-box .js-wiki-more-pages-link
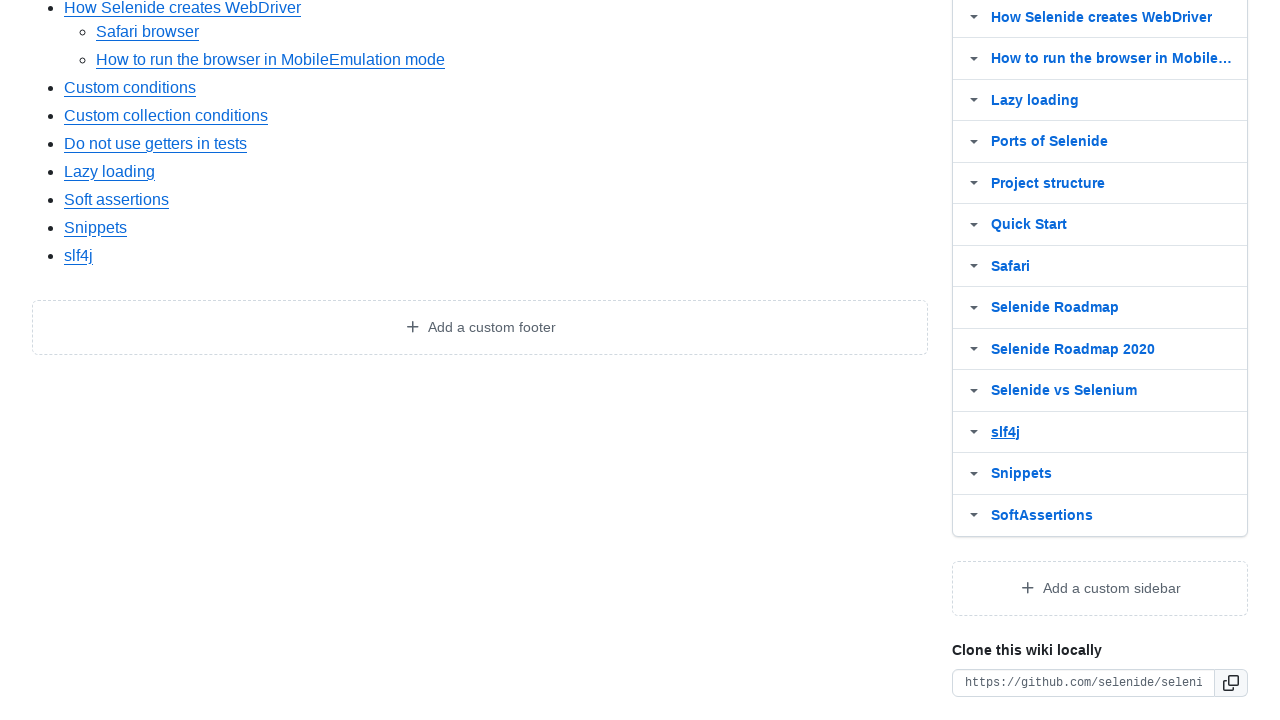

Clicked on wiki page link: 'Ports of Selenide' at (1050, 142) on #wiki-pages-box >> text=Ports of Selenide
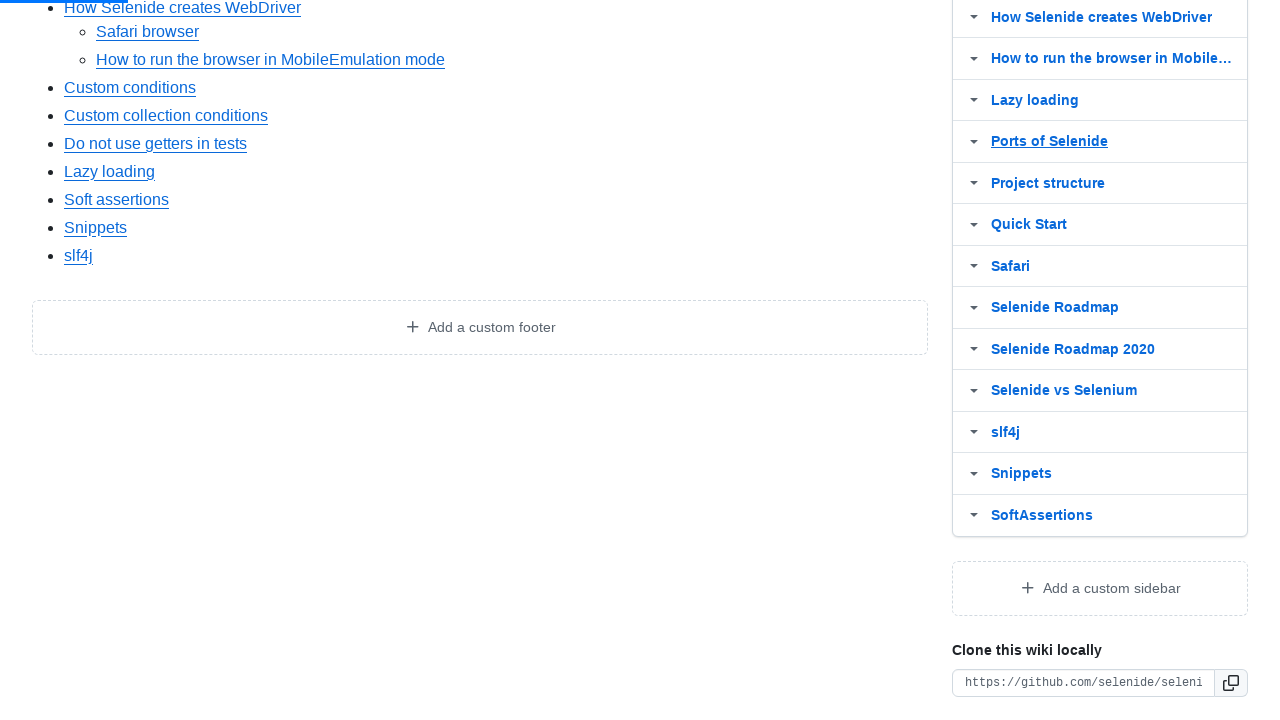

Verified wiki page 'Ports of Selenide' loaded successfully
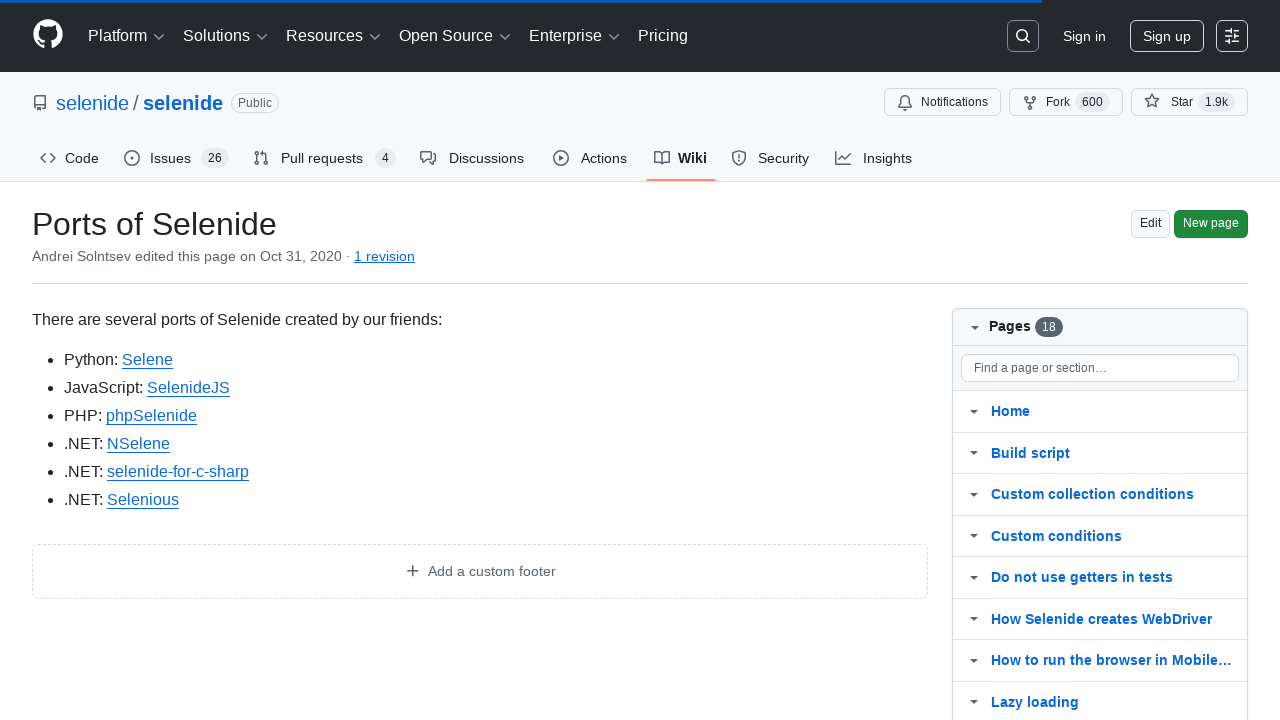

Navigated to GitHub Selenide wiki main page
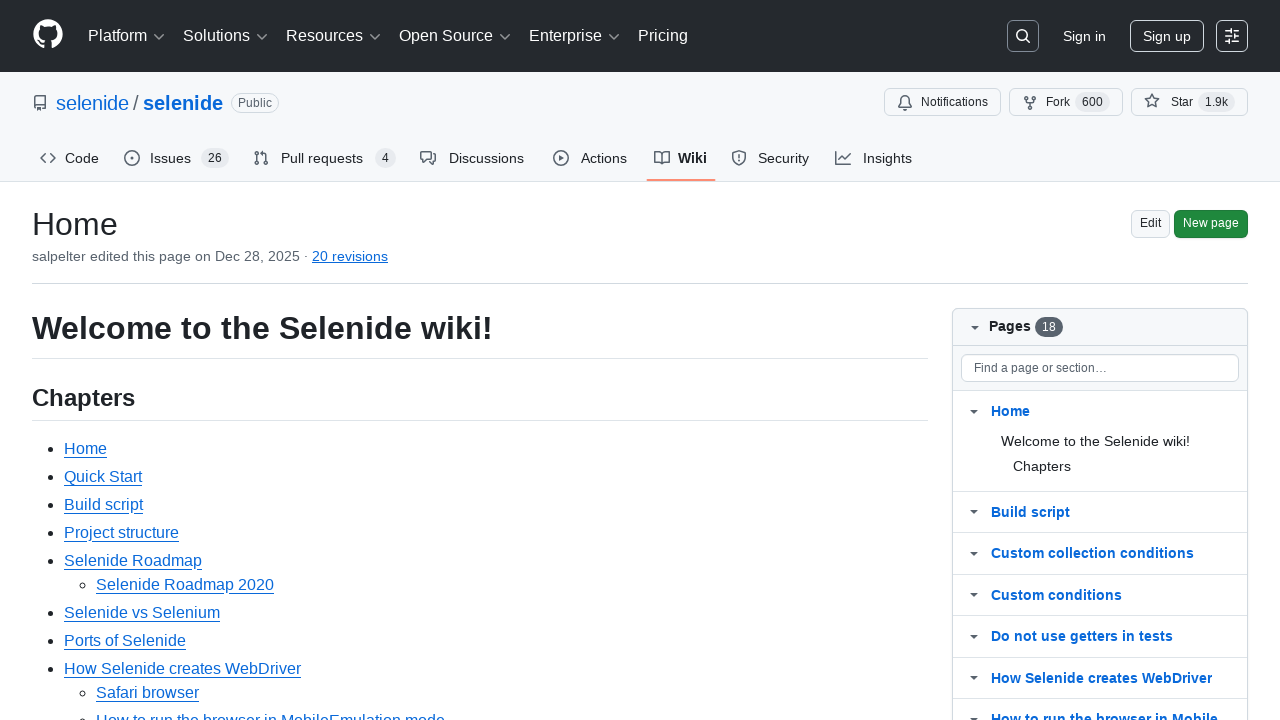

Clicked 'Show more pages' to expand wiki pages menu at (1030, 429) on #wiki-pages-box .js-wiki-more-pages-link
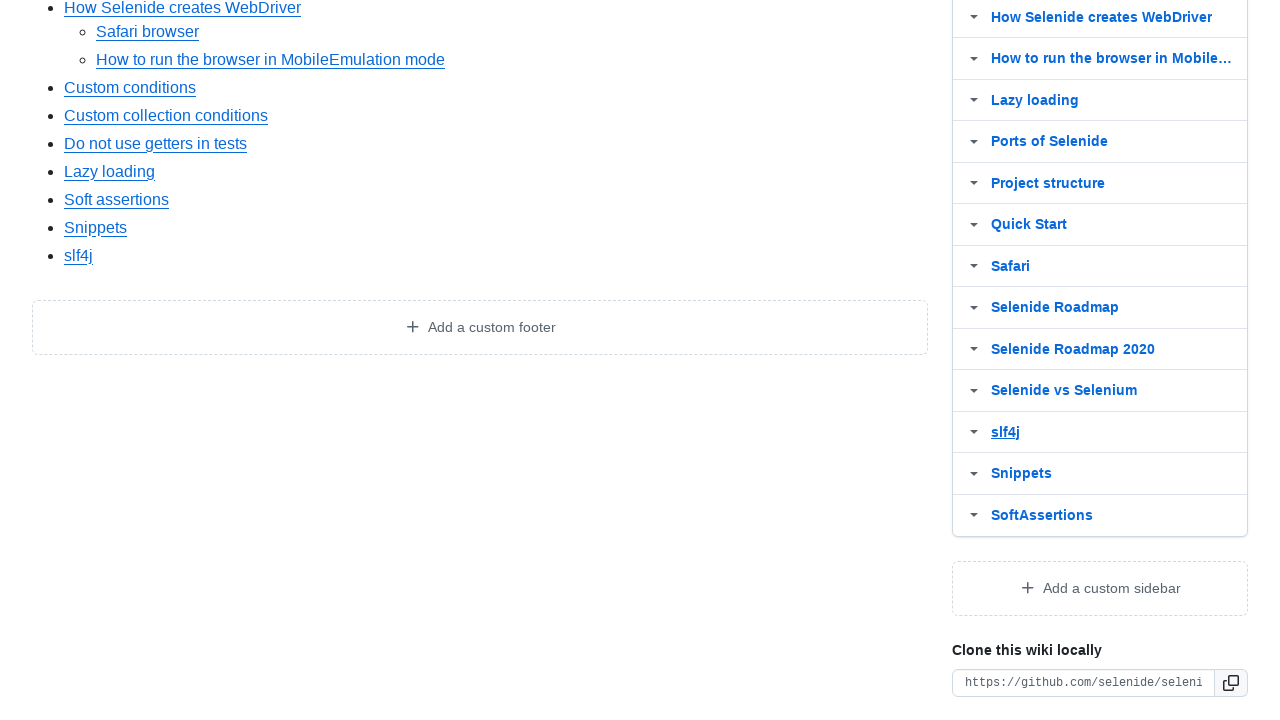

Clicked on wiki page link: 'Quick Start' at (1029, 225) on #wiki-pages-box >> text=Quick Start
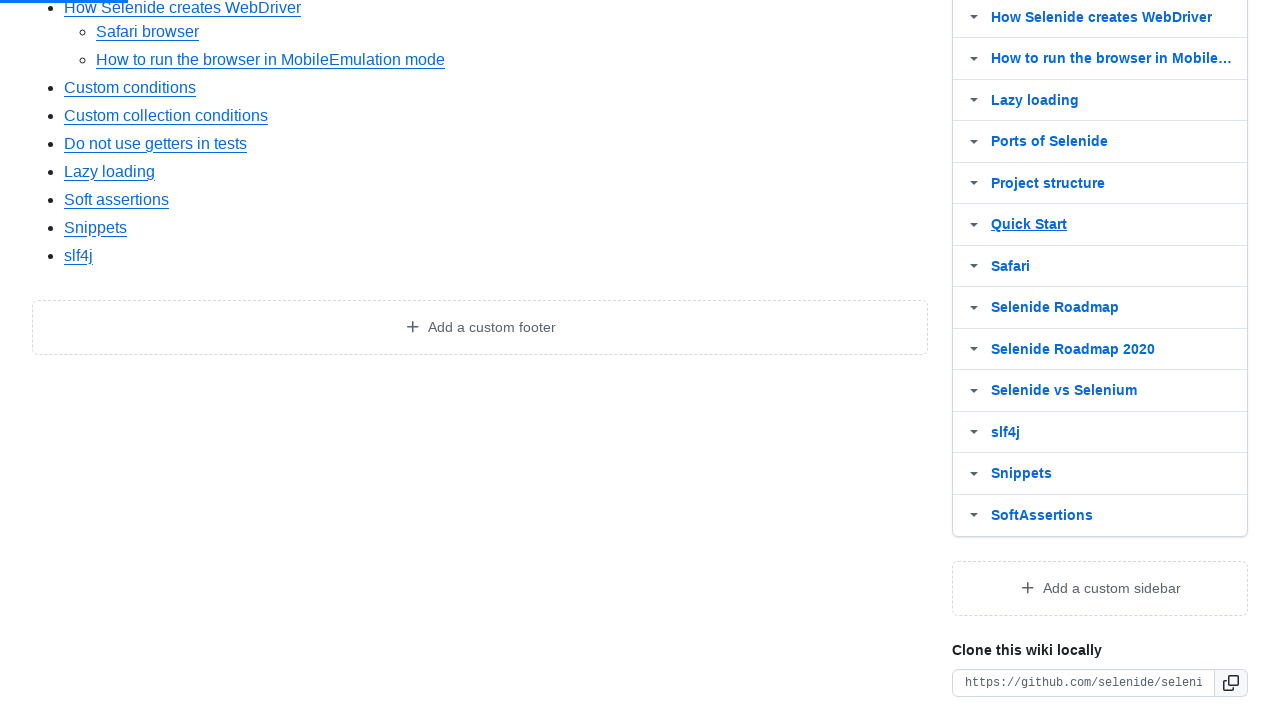

Verified wiki page 'Quick Start' loaded successfully
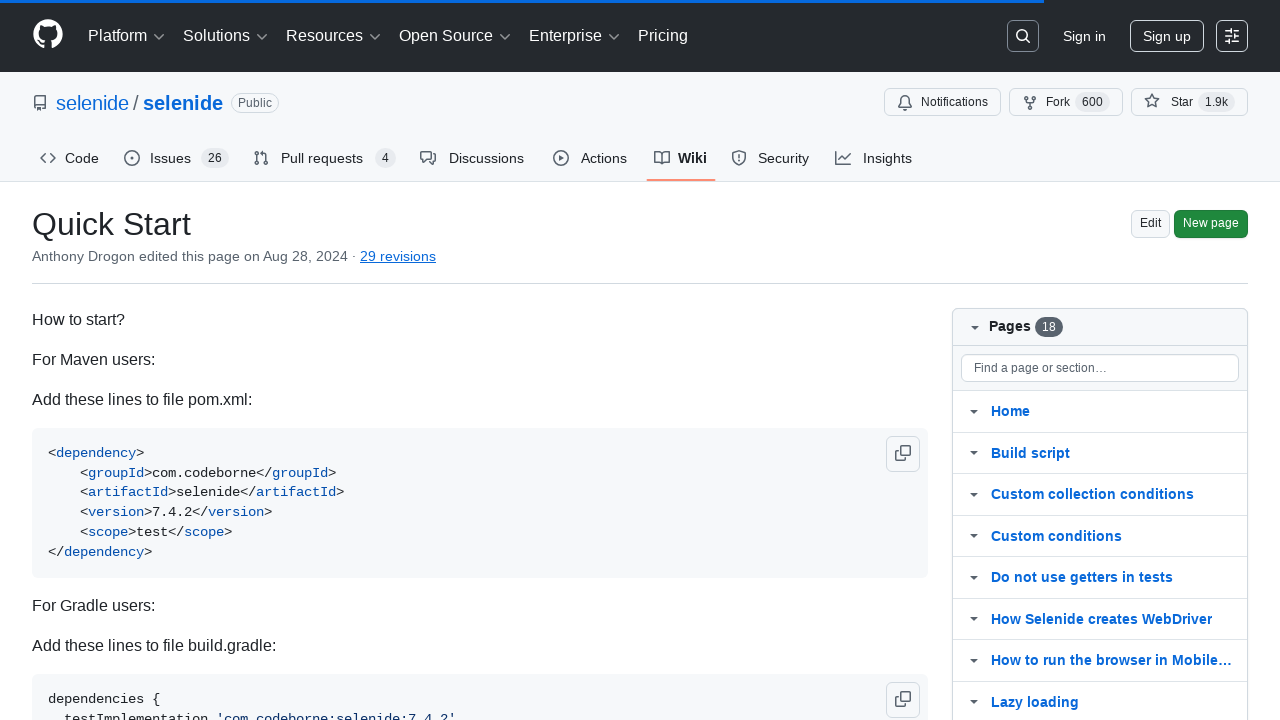

Navigated to GitHub Selenide wiki main page
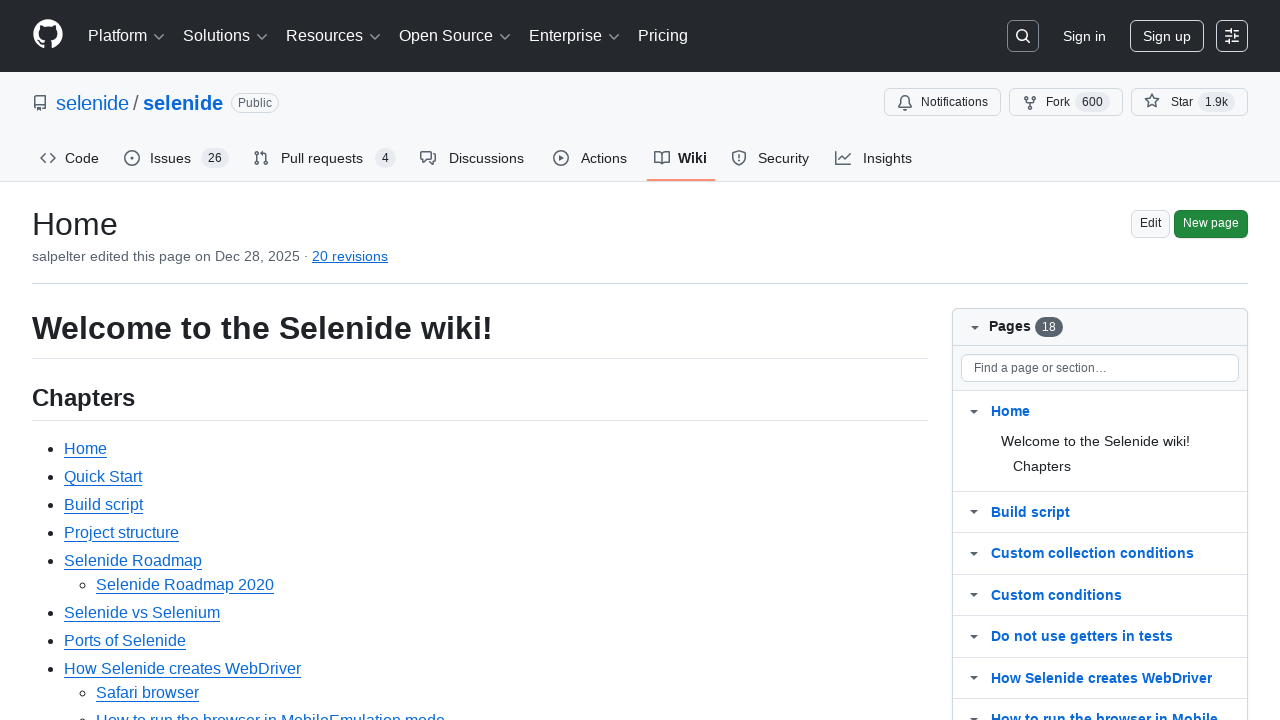

Clicked 'Show more pages' to expand wiki pages menu at (1030, 429) on #wiki-pages-box .js-wiki-more-pages-link
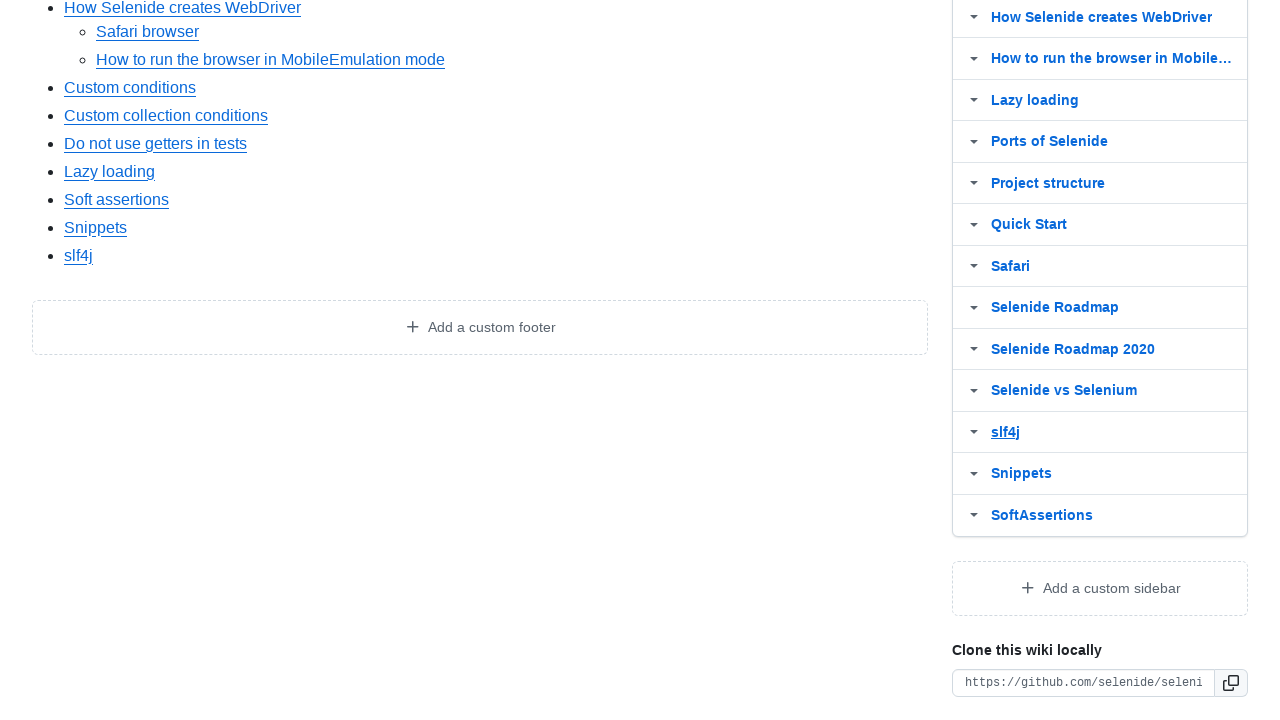

Clicked on wiki page link: 'Safari' at (1010, 266) on #wiki-pages-box >> text=Safari
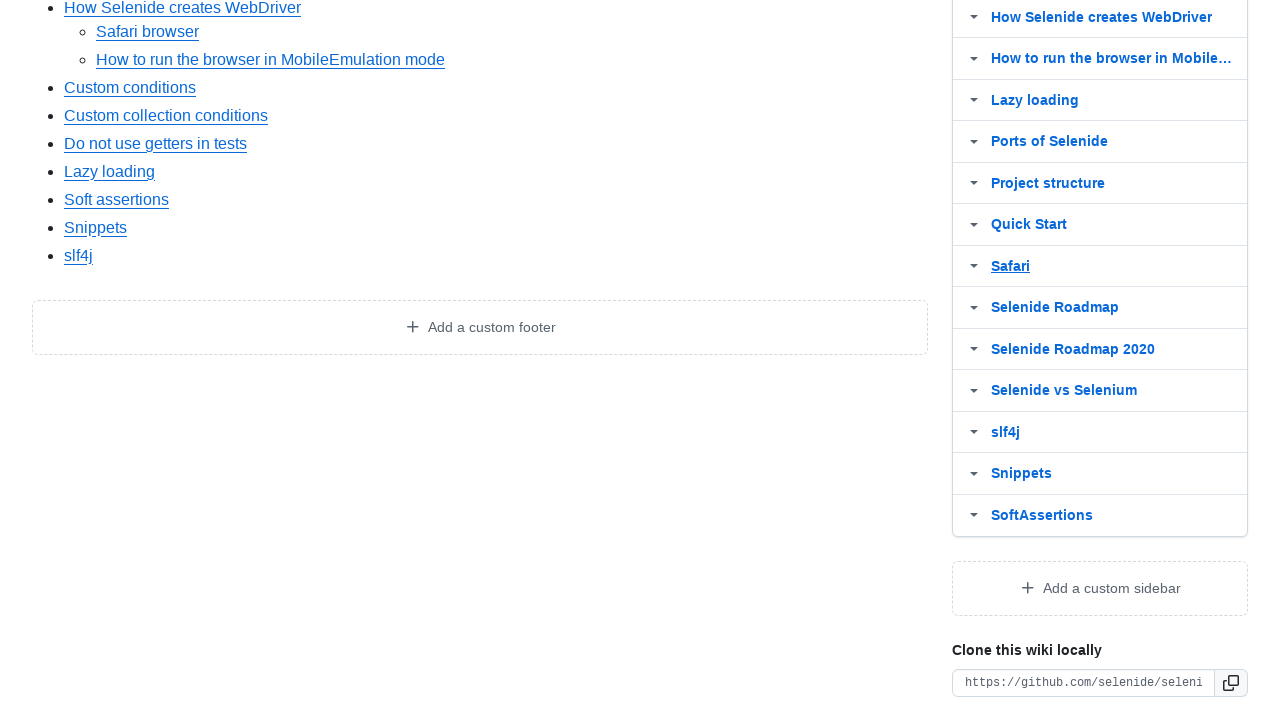

Verified wiki page 'Safari' loaded successfully
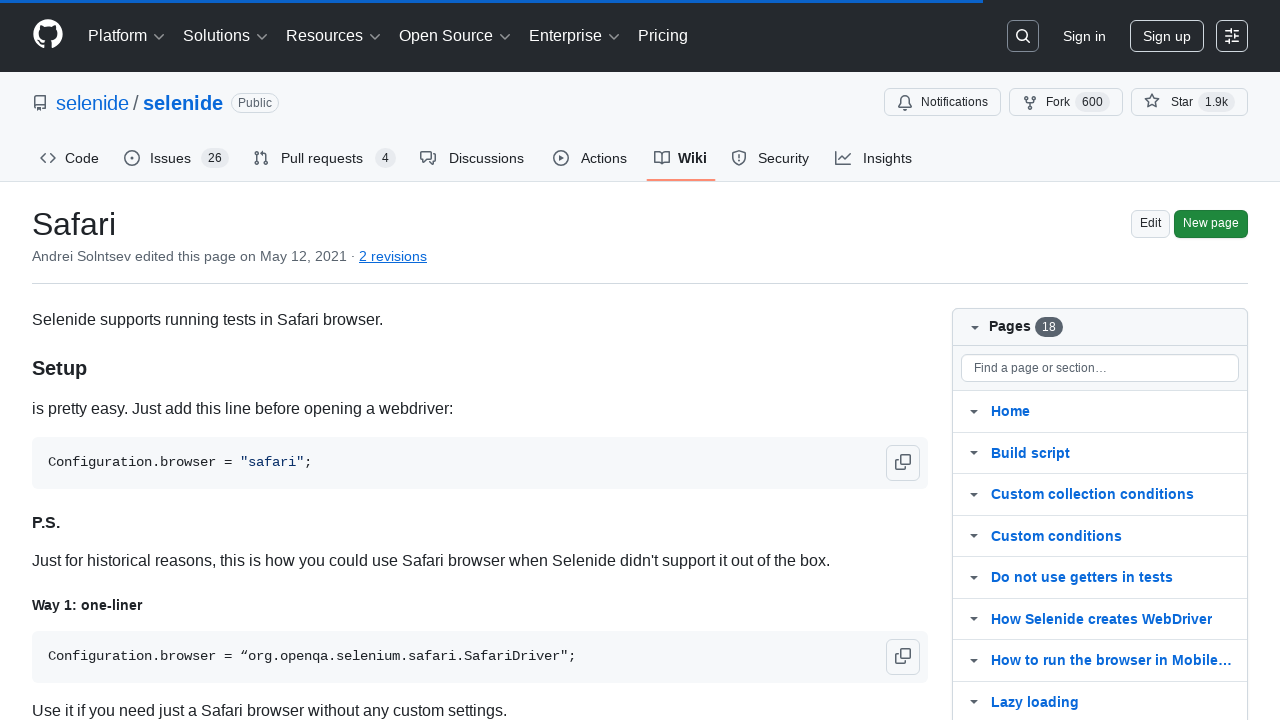

Navigated to GitHub Selenide wiki main page
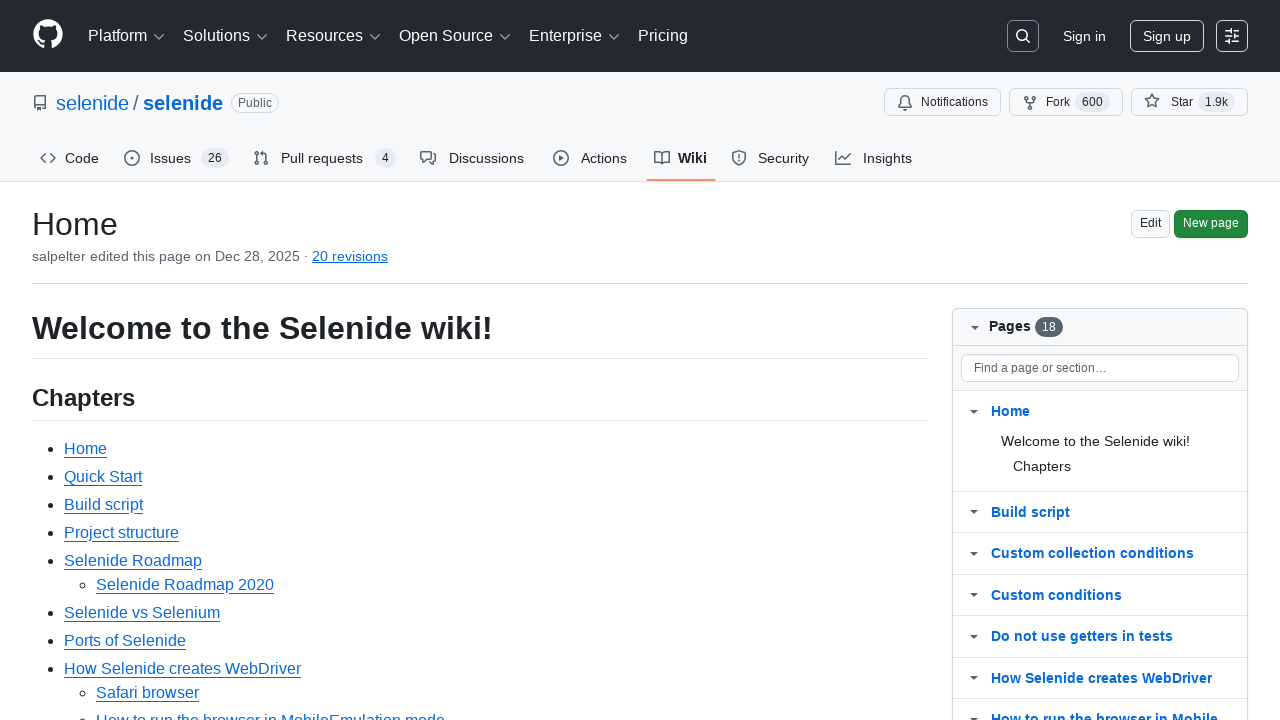

Clicked 'Show more pages' to expand wiki pages menu at (1030, 429) on #wiki-pages-box .js-wiki-more-pages-link
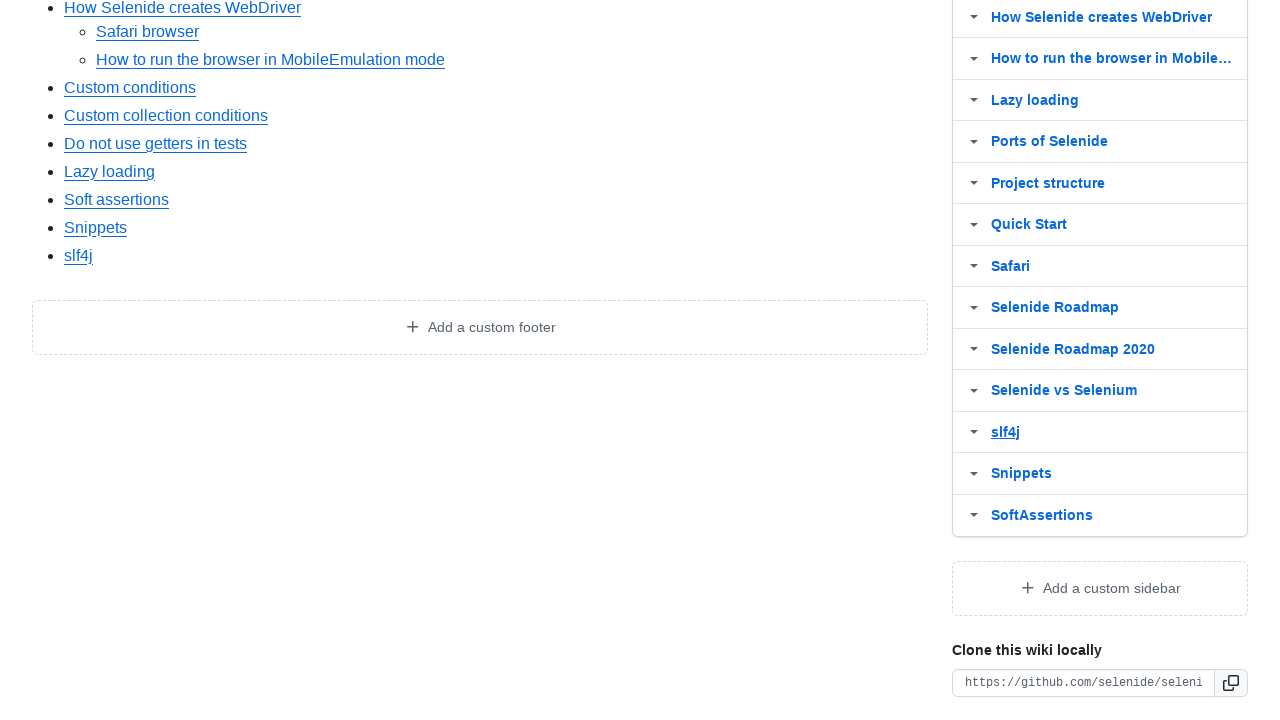

Clicked on wiki page link: 'Selenide Roadmap' at (1055, 308) on #wiki-pages-box >> text=Selenide Roadmap
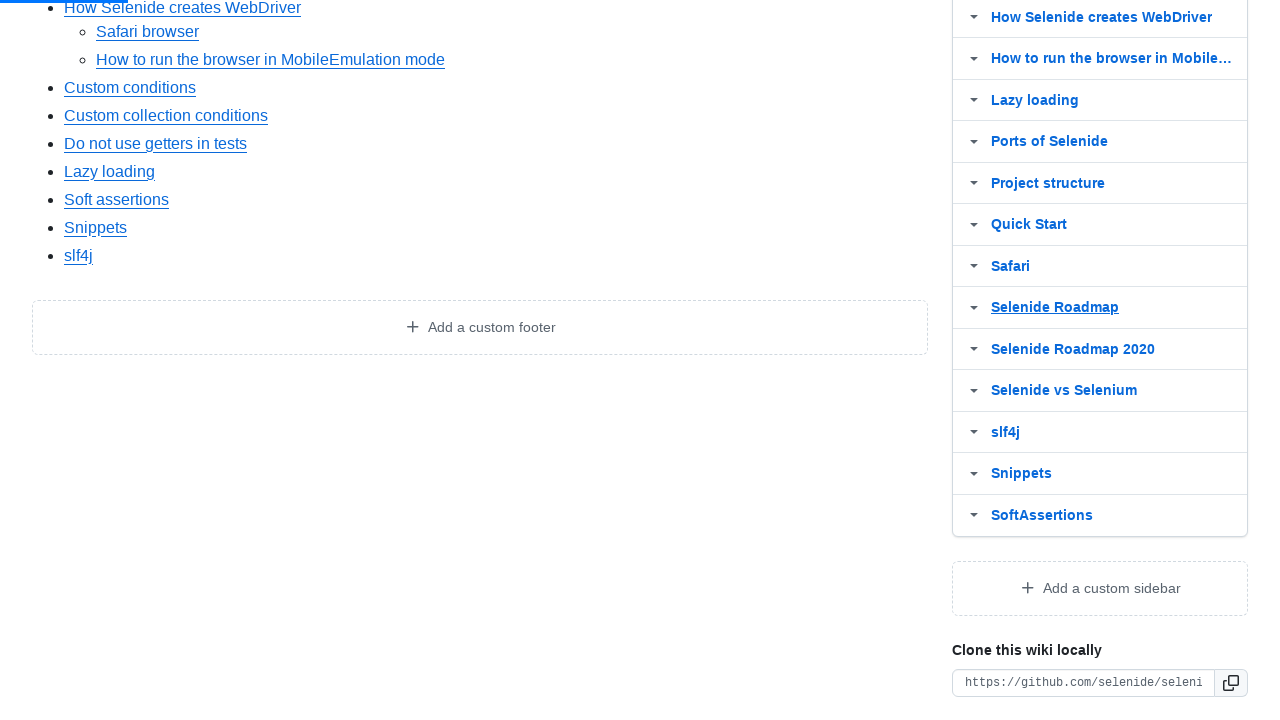

Verified wiki page 'Selenide Roadmap' loaded successfully
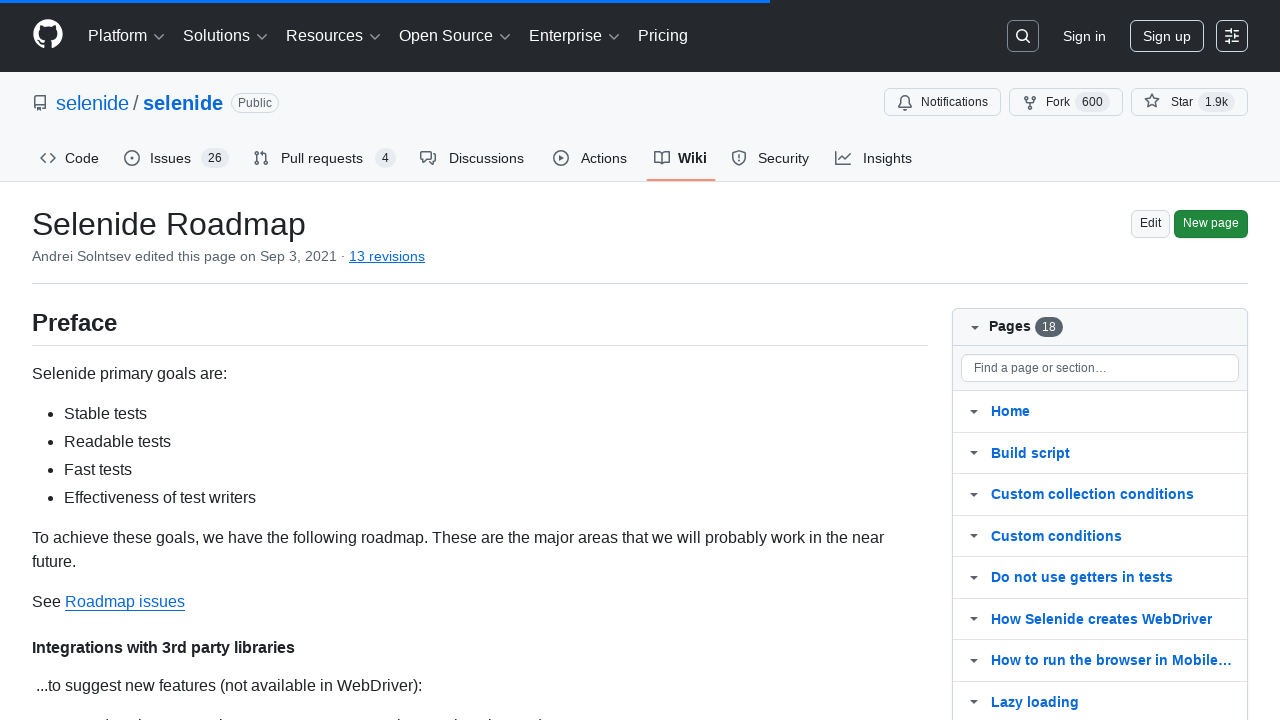

Navigated to GitHub Selenide wiki main page
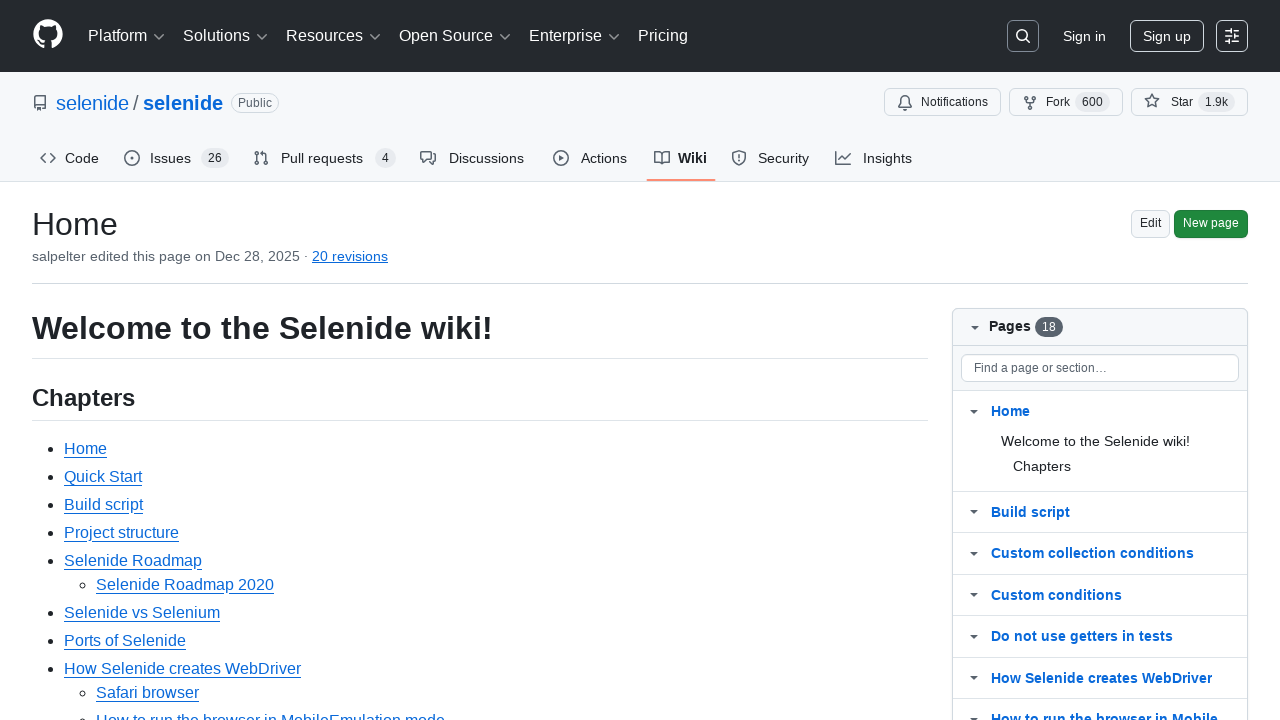

Clicked 'Show more pages' to expand wiki pages menu at (1030, 429) on #wiki-pages-box .js-wiki-more-pages-link
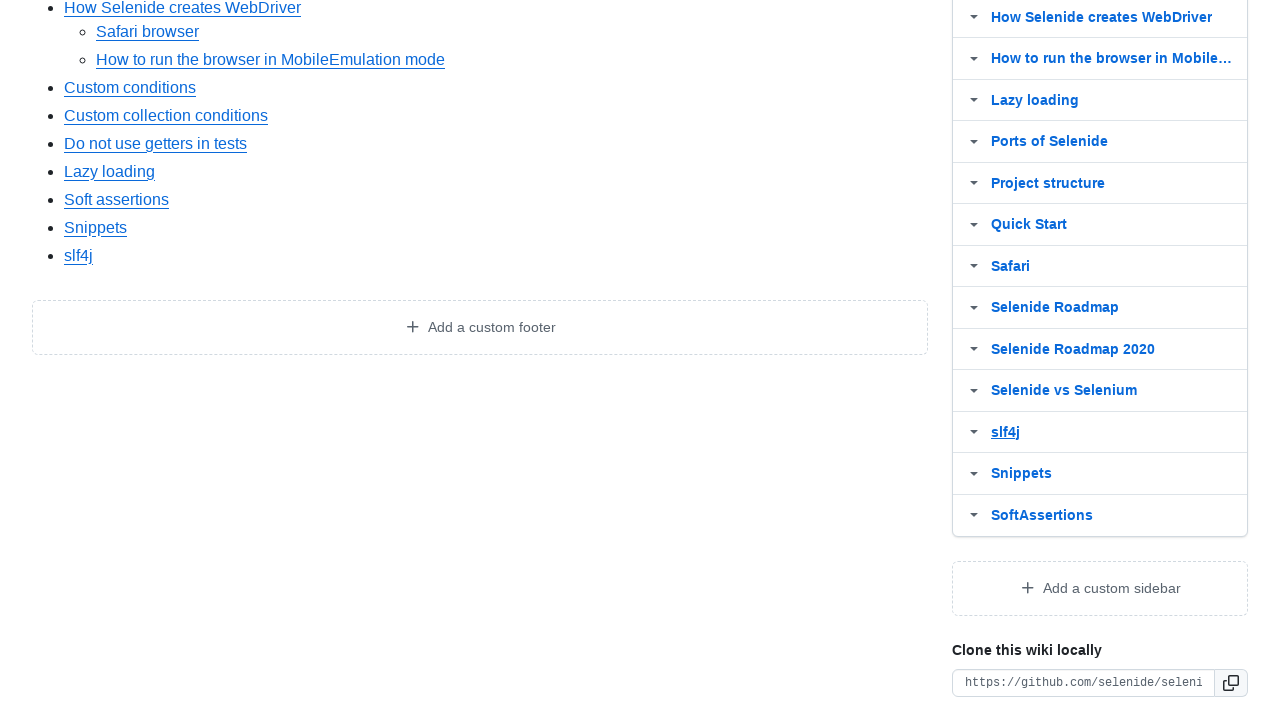

Clicked on wiki page link: 'Selenide Roadmap 2020' at (1073, 349) on #wiki-pages-box >> text=Selenide Roadmap 2020
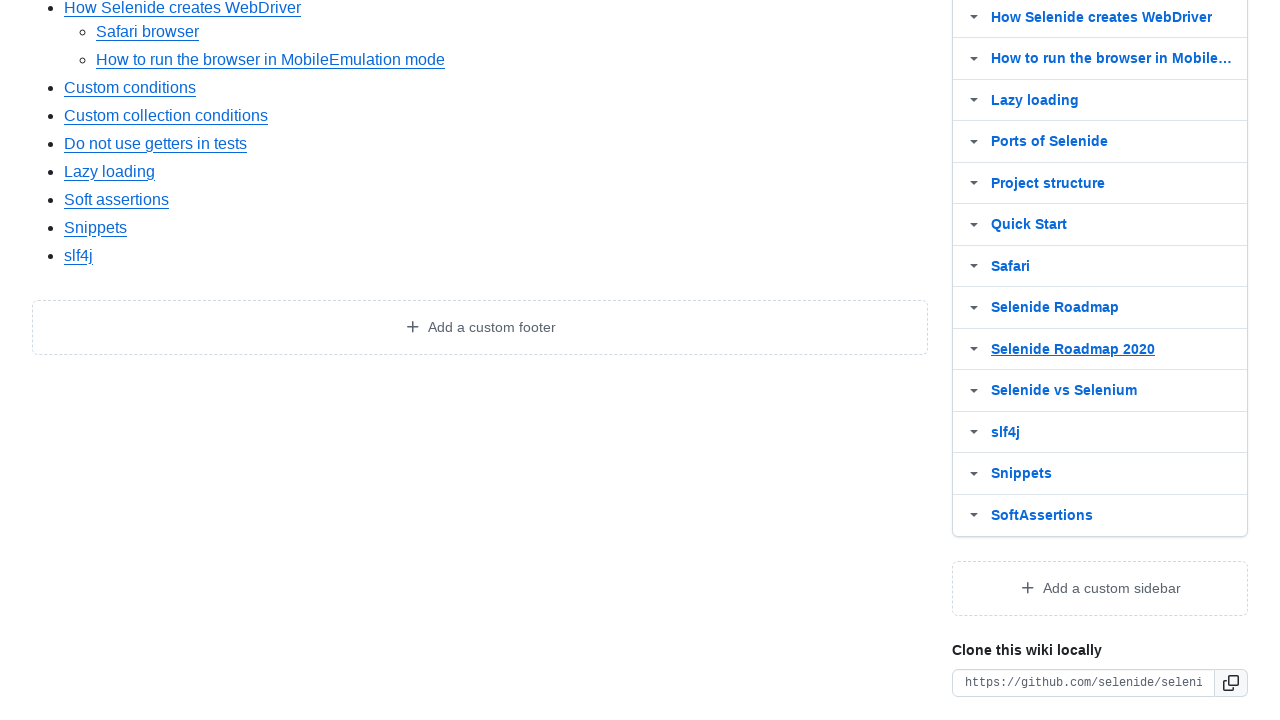

Verified wiki page 'Selenide Roadmap 2020' loaded successfully
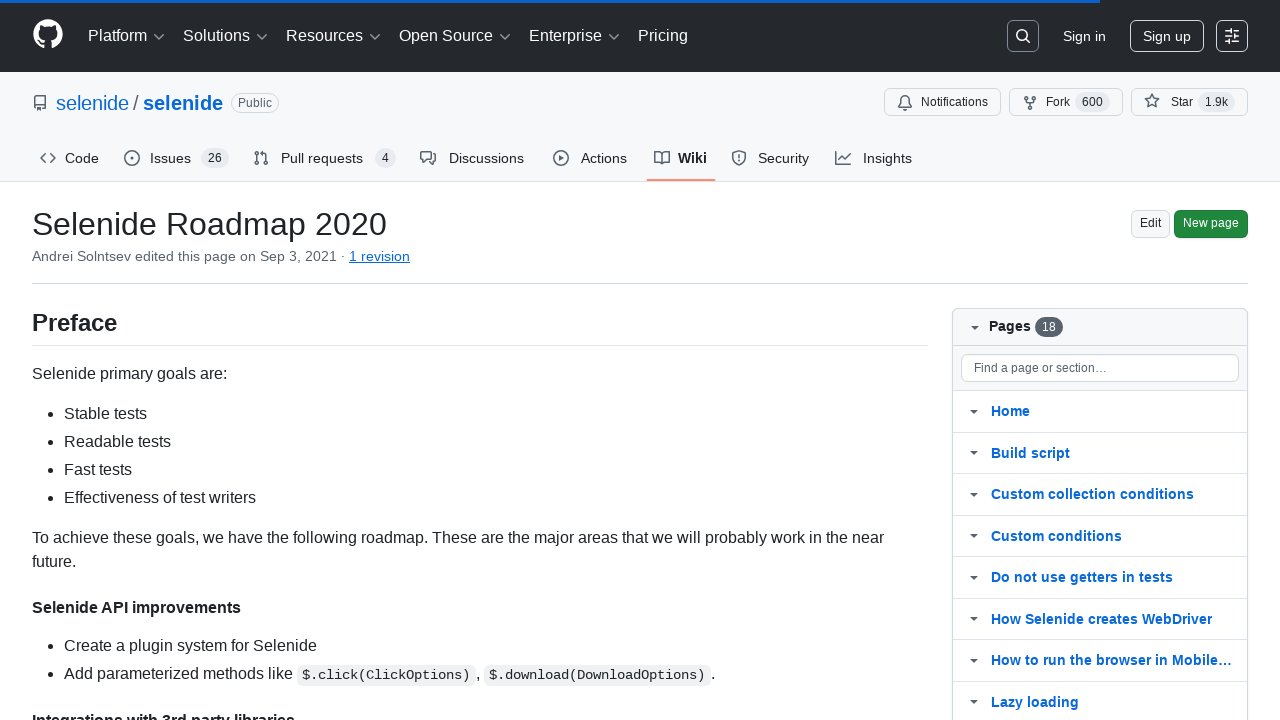

Navigated to GitHub Selenide wiki main page
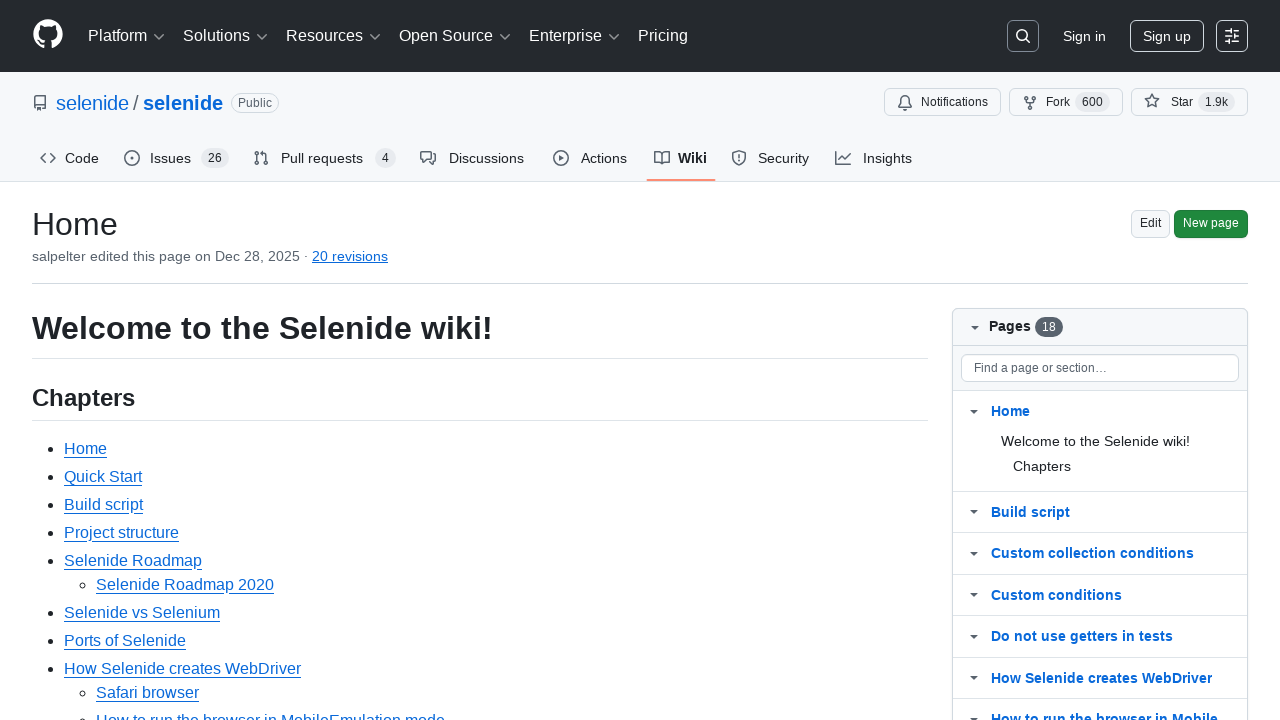

Clicked 'Show more pages' to expand wiki pages menu at (1030, 429) on #wiki-pages-box .js-wiki-more-pages-link
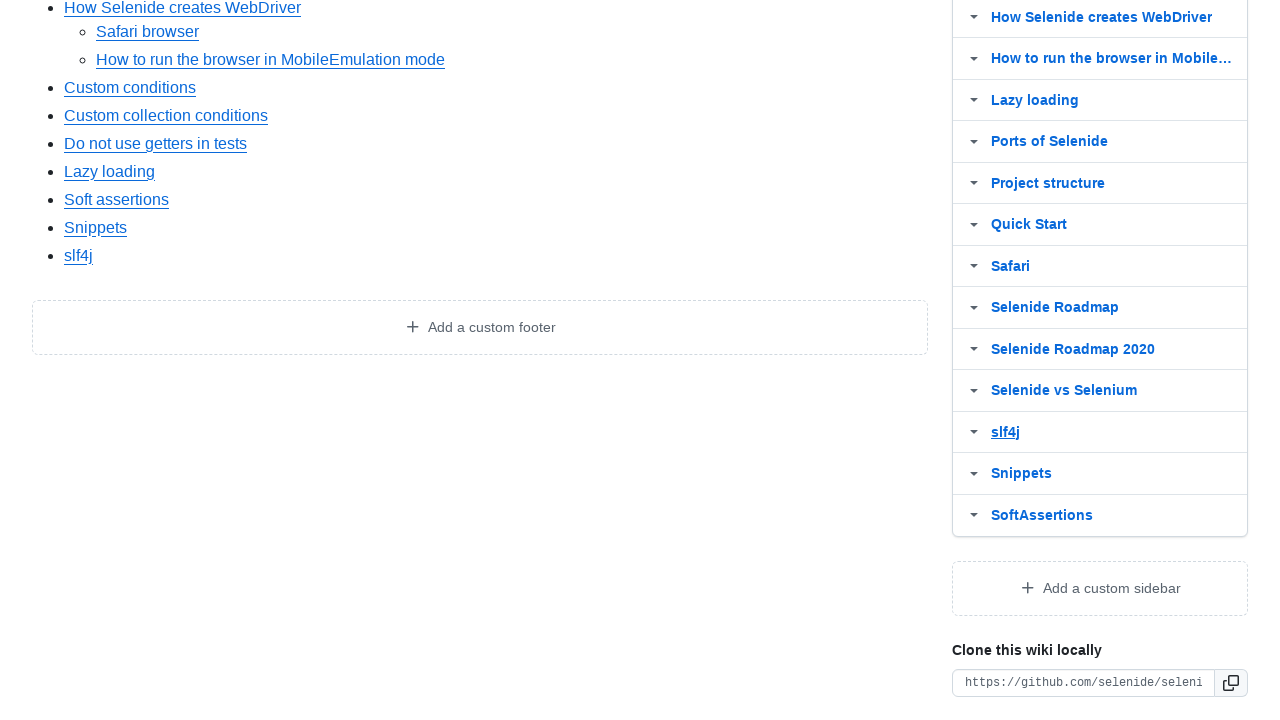

Clicked on wiki page link: 'Selenide vs Selenium' at (1064, 391) on #wiki-pages-box >> text=Selenide vs Selenium
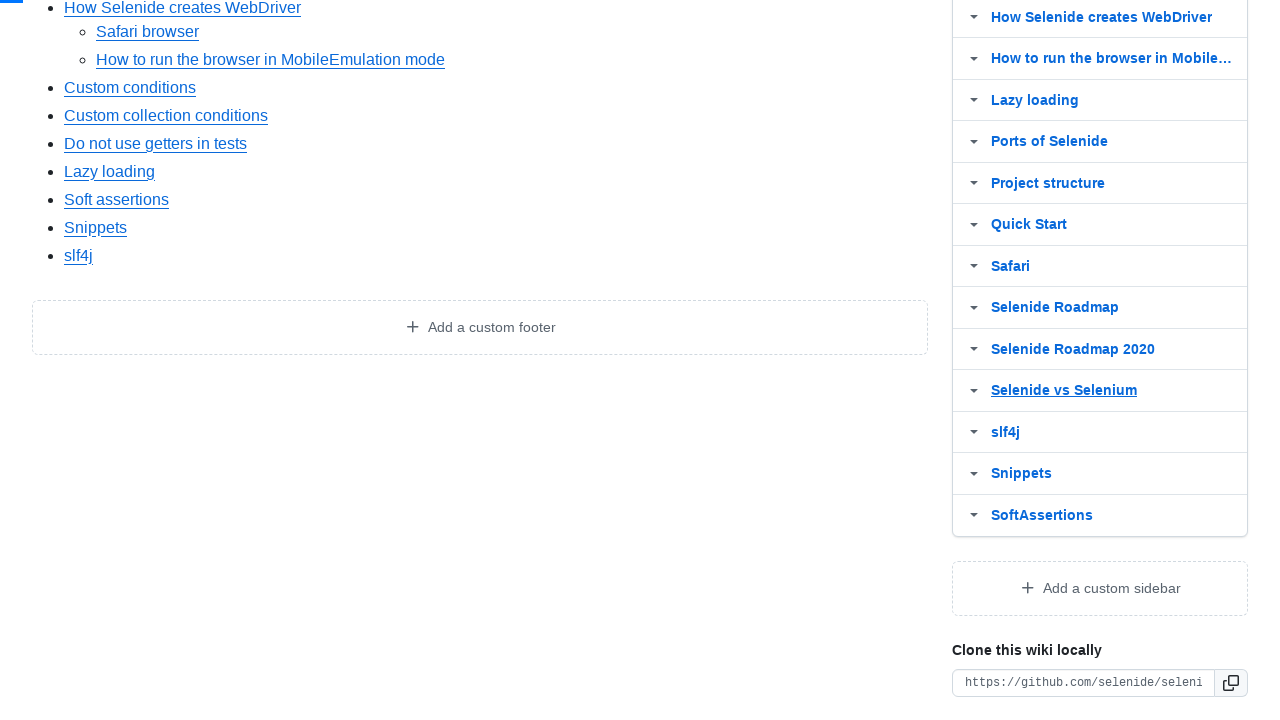

Verified wiki page 'Selenide vs Selenium' loaded successfully
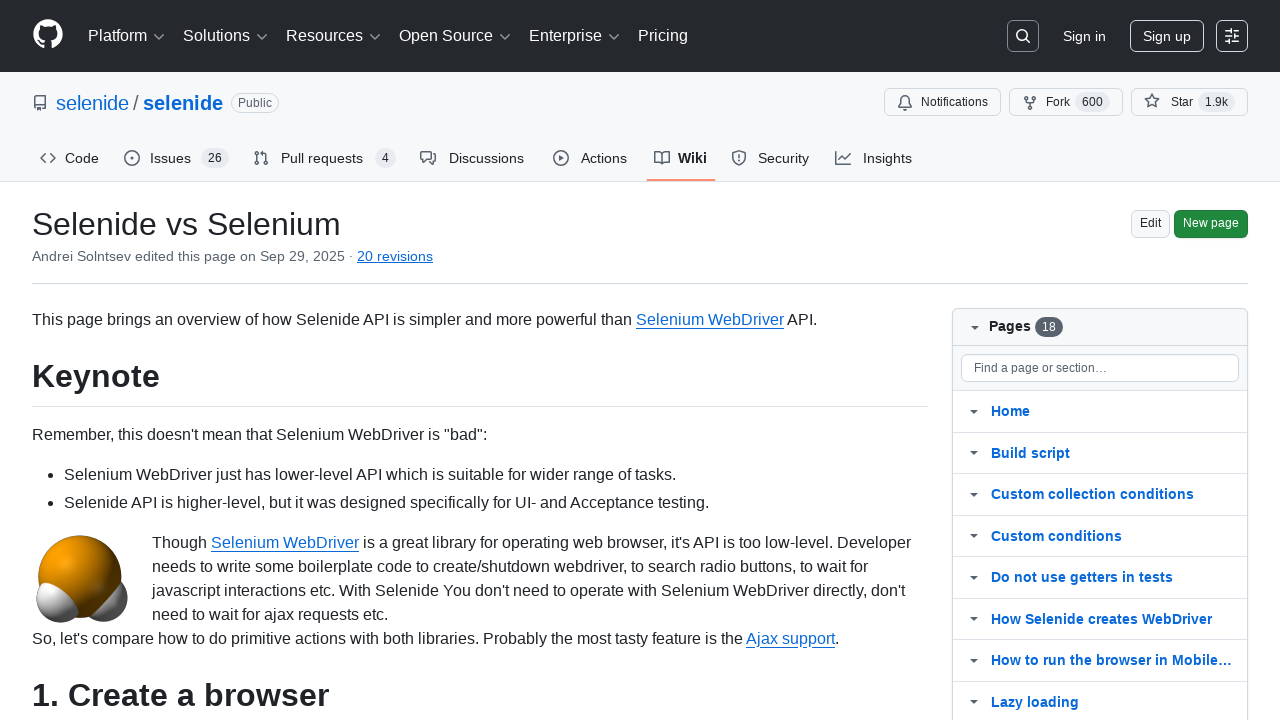

Navigated to GitHub Selenide wiki main page
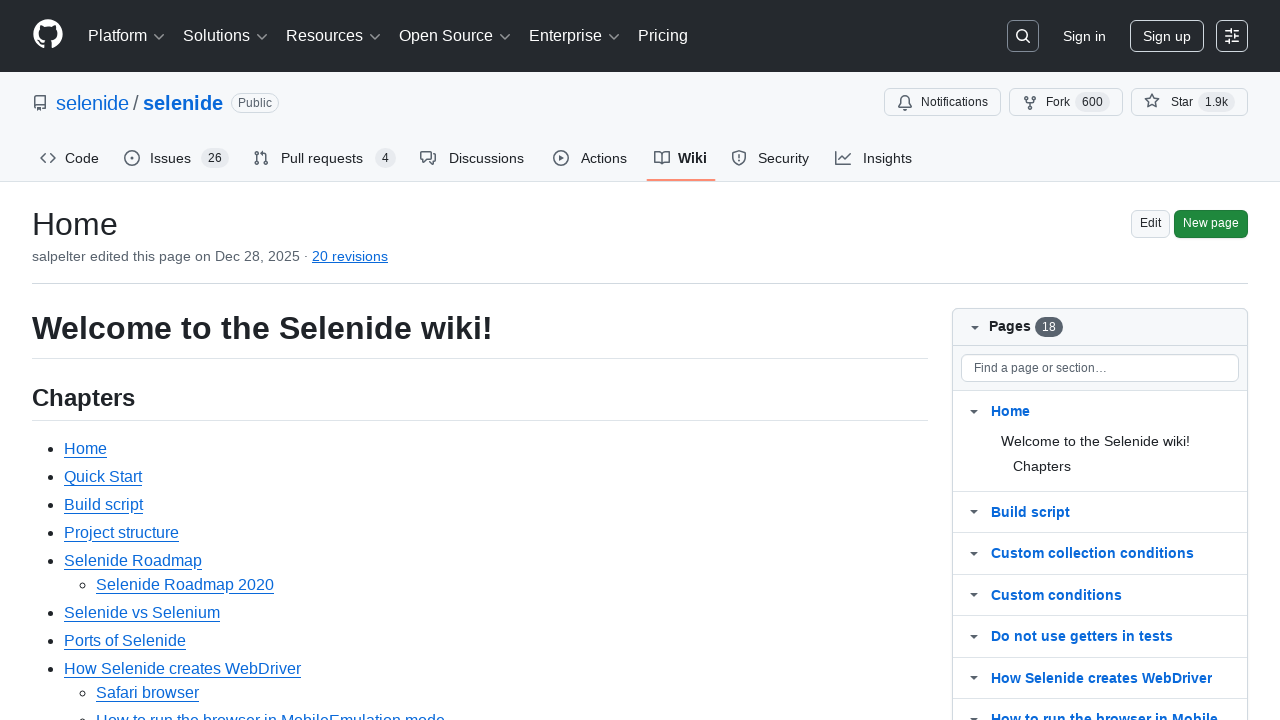

Clicked 'Show more pages' to expand wiki pages menu at (1030, 429) on #wiki-pages-box .js-wiki-more-pages-link
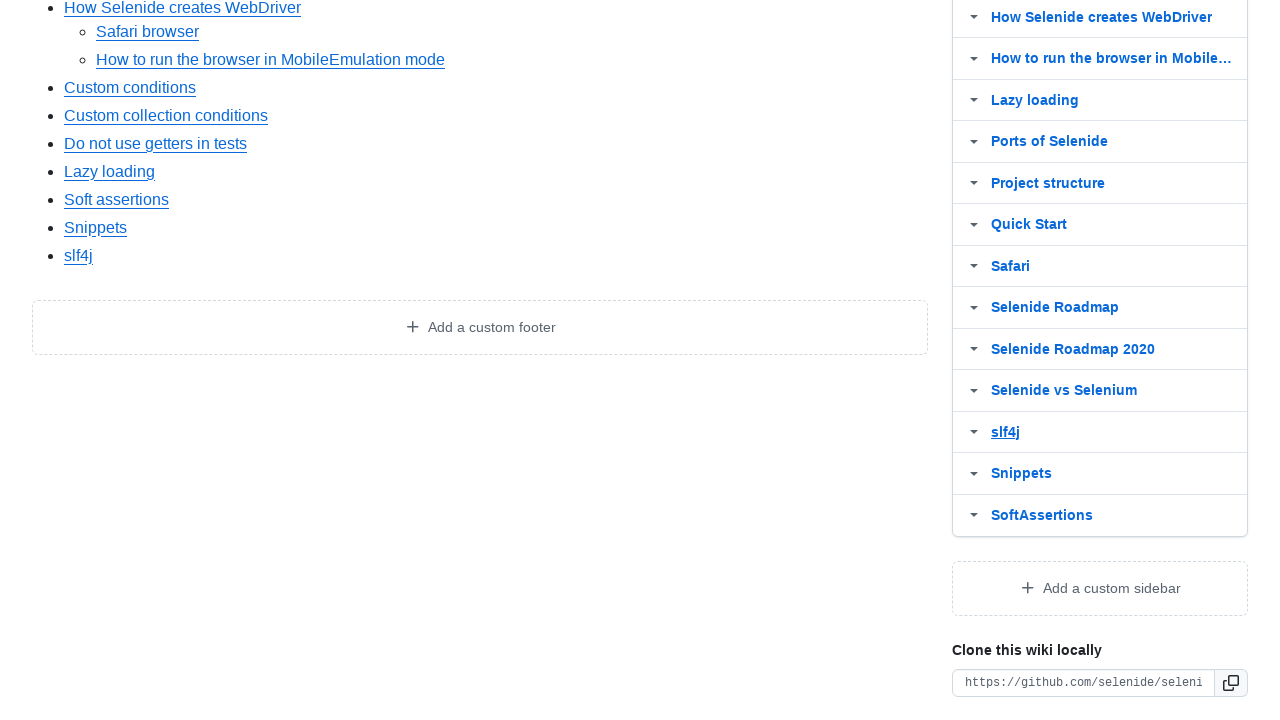

Clicked on wiki page link: 'slf4j' at (1006, 432) on #wiki-pages-box >> text=slf4j
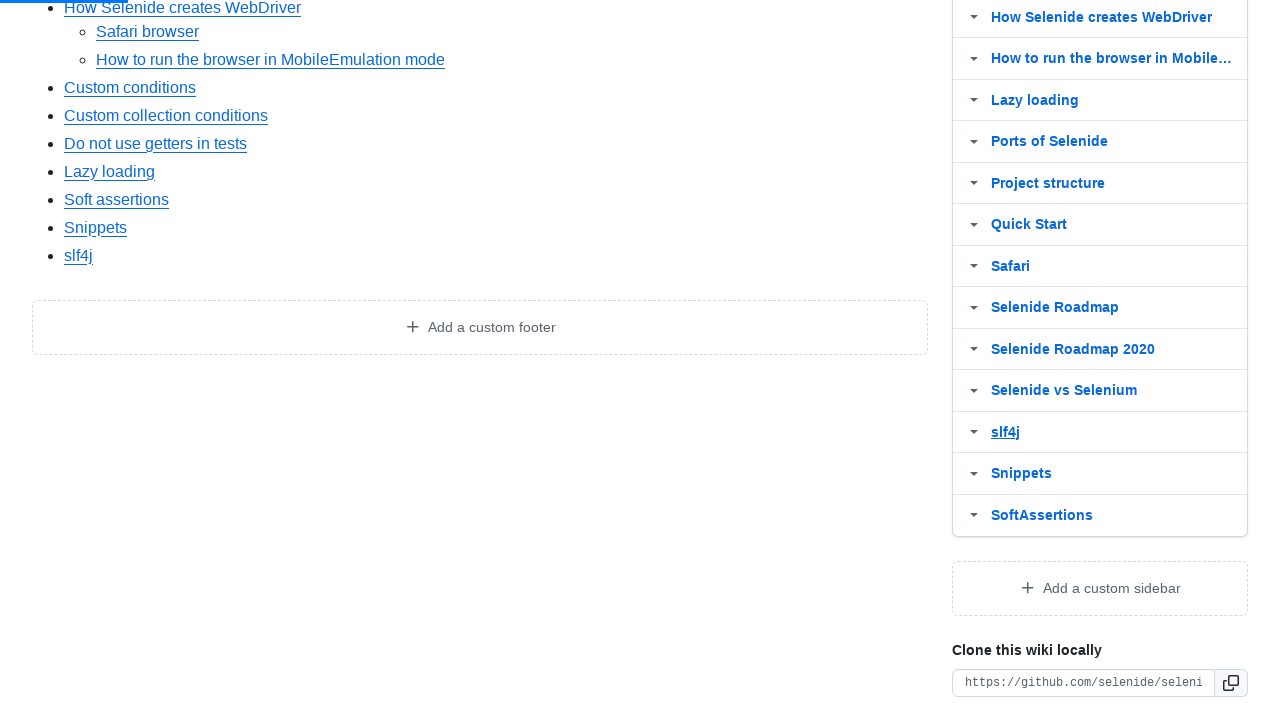

Verified wiki page 'slf4j' loaded successfully
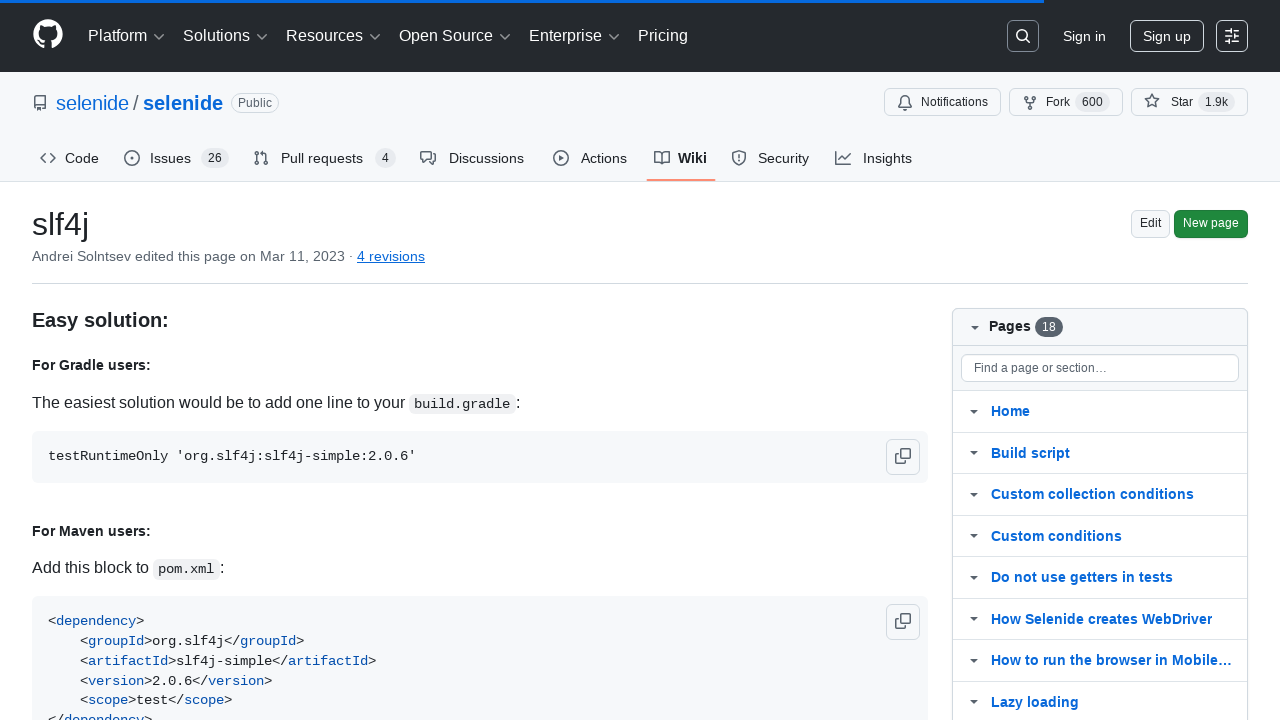

Navigated to GitHub Selenide wiki main page
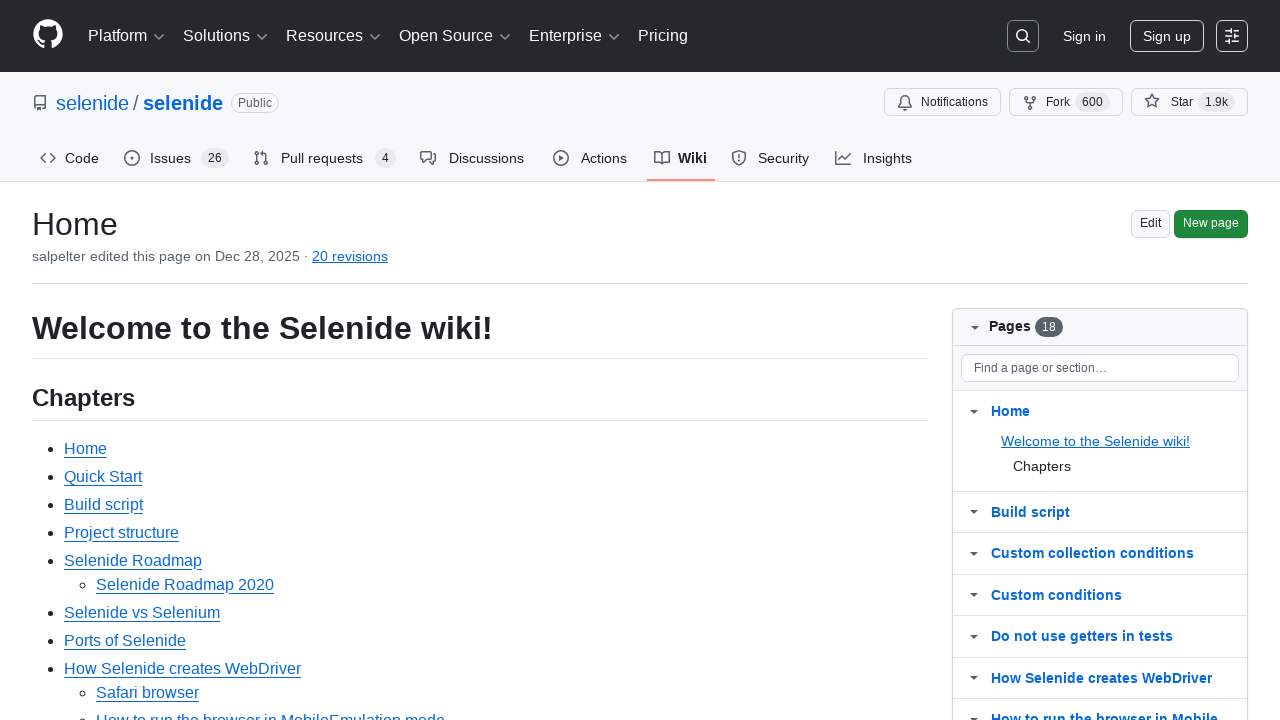

Clicked 'Show more pages' to expand wiki pages menu at (1030, 429) on #wiki-pages-box .js-wiki-more-pages-link
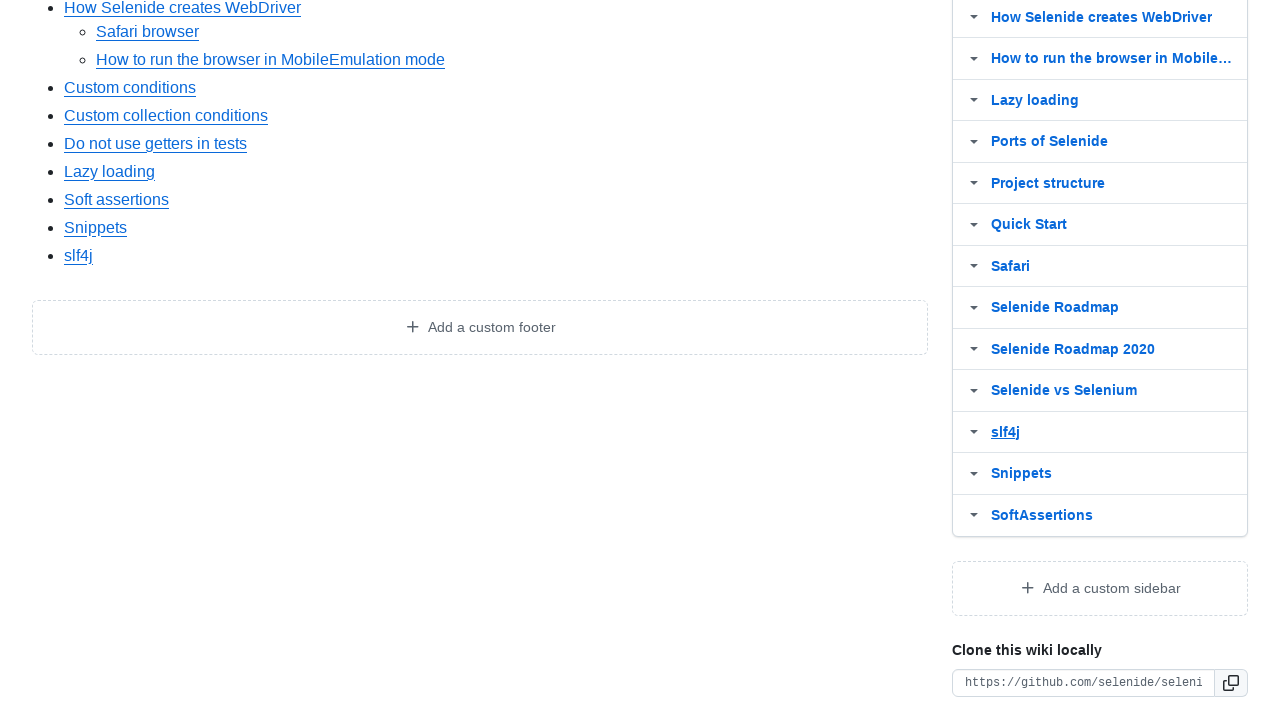

Clicked on wiki page link: 'Snippets' at (1022, 474) on #wiki-pages-box >> text=Snippets
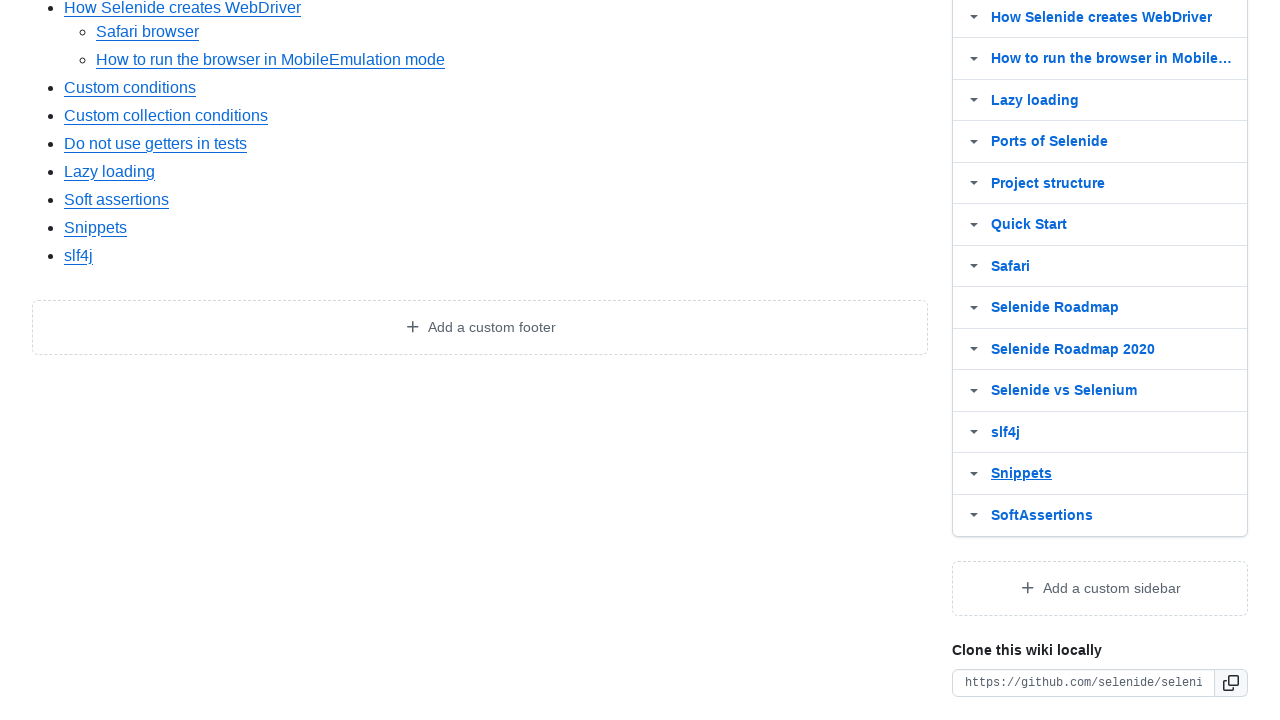

Verified wiki page 'Snippets' loaded successfully
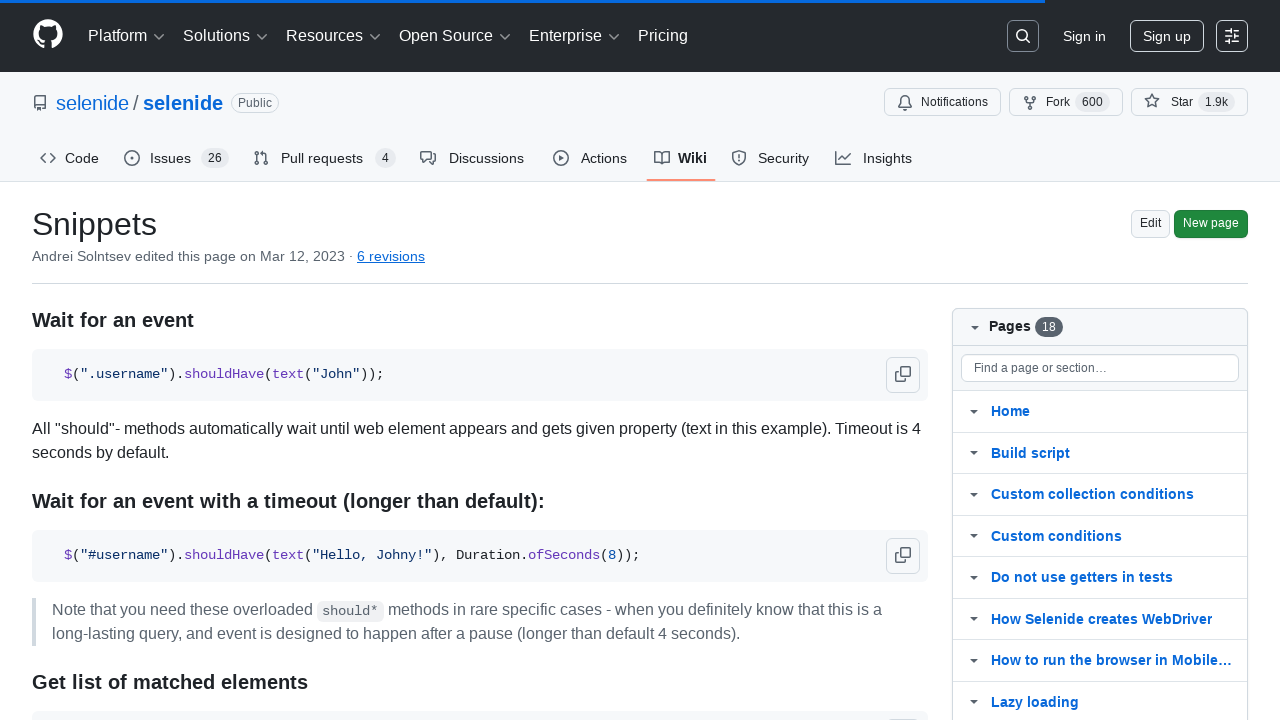

Navigated to GitHub Selenide wiki main page
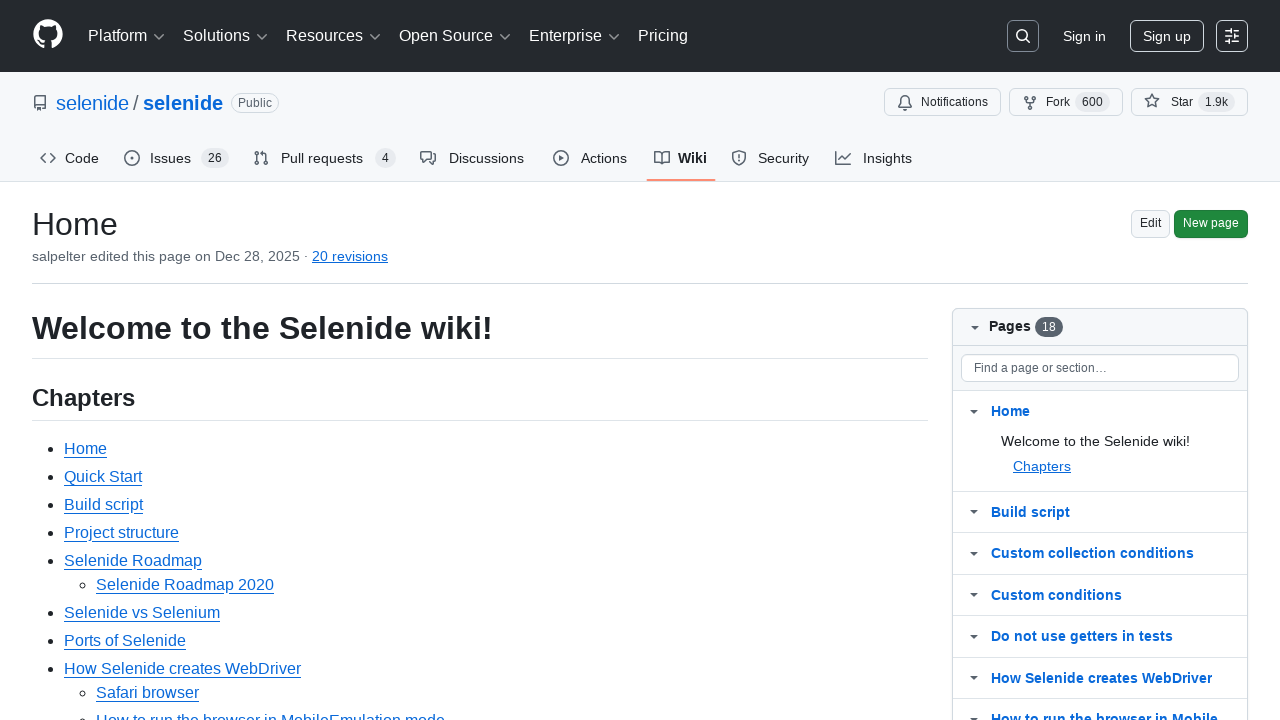

Clicked 'Show more pages' to expand wiki pages menu at (1030, 429) on #wiki-pages-box .js-wiki-more-pages-link
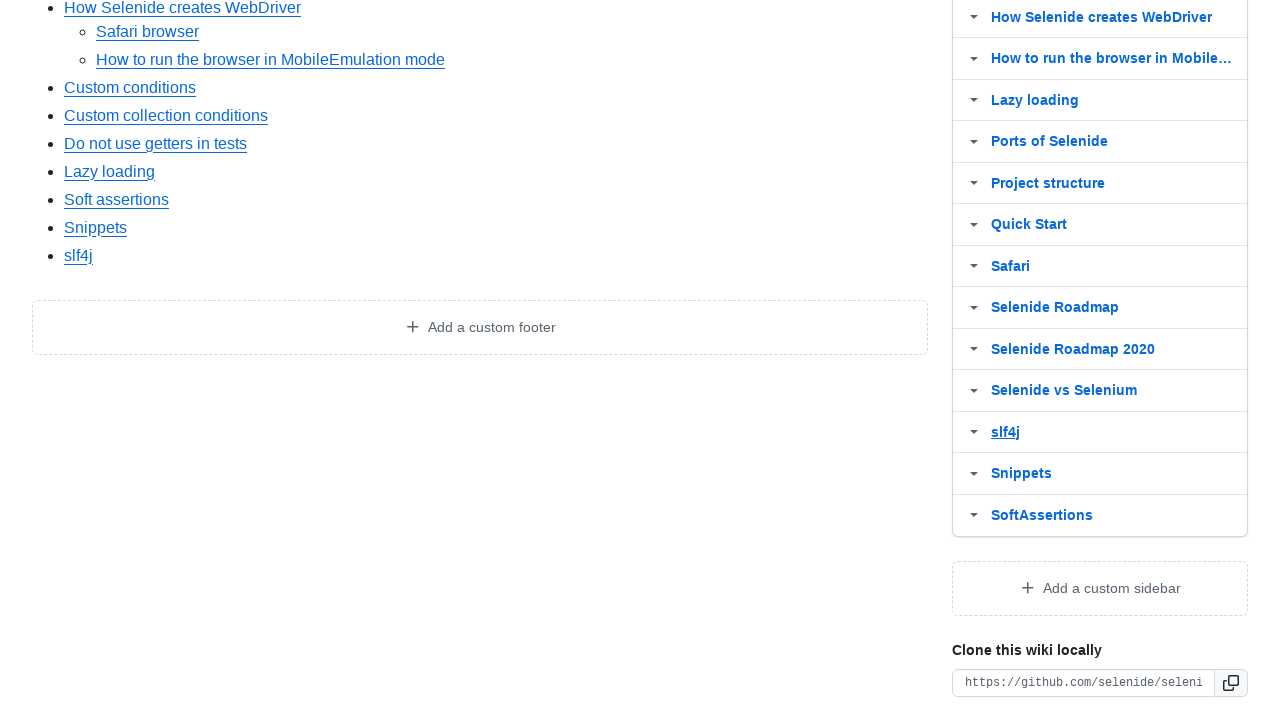

Clicked on wiki page link: 'SoftAssertions' at (1042, 515) on #wiki-pages-box >> text=SoftAssertions
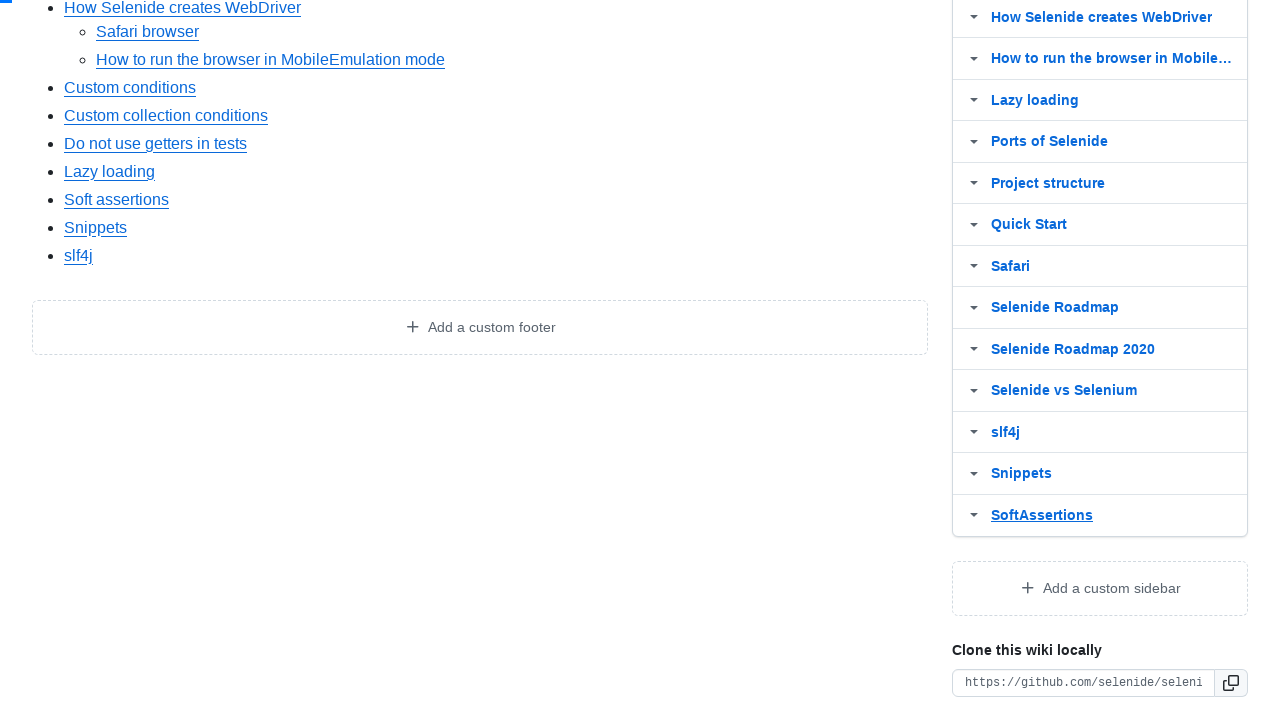

Verified wiki page 'SoftAssertions' loaded successfully
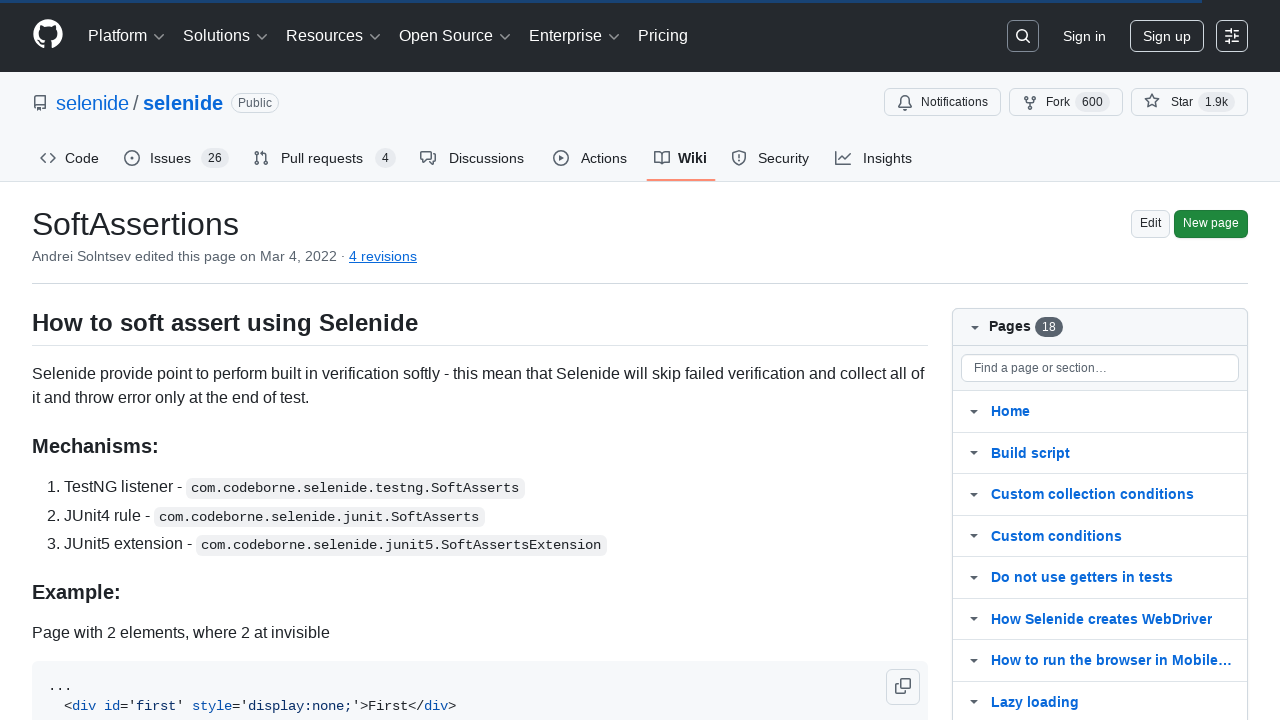

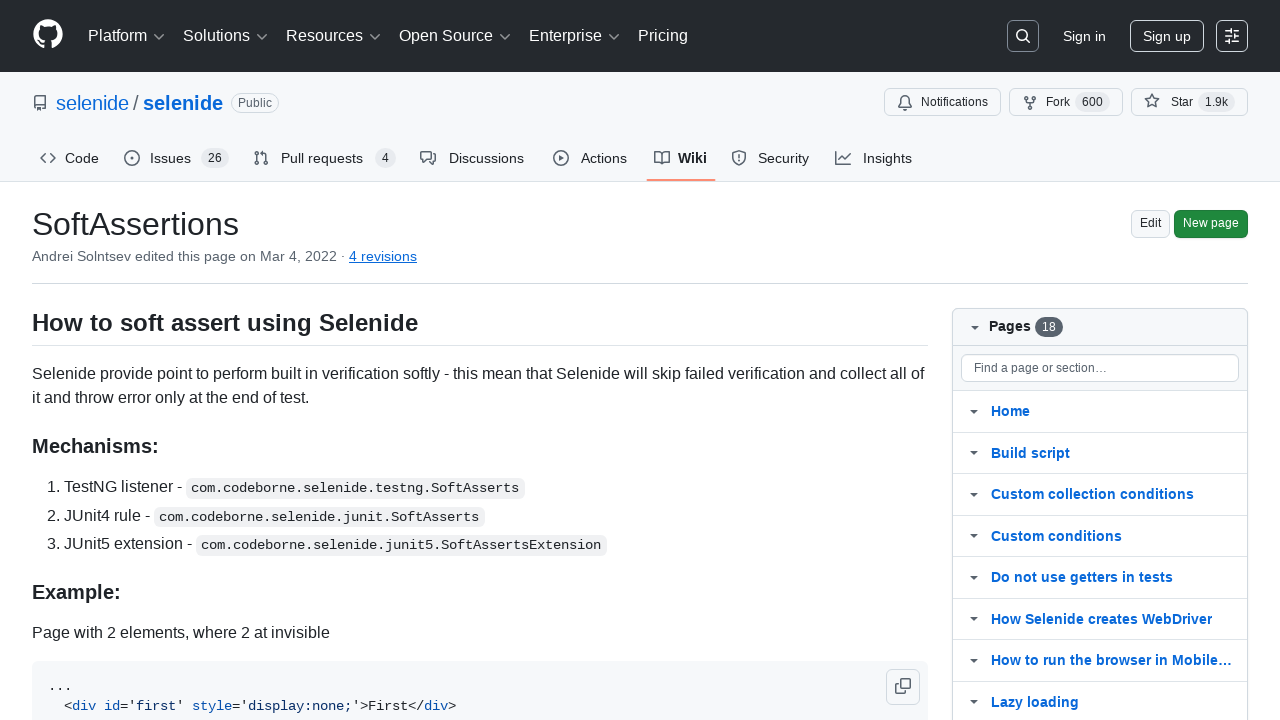